Tests the VNS Health website homepage for broken images by finding all img elements and verifying they have loaded correctly by checking their naturalWidth attribute.

Starting URL: https://www.vnshealth.org/

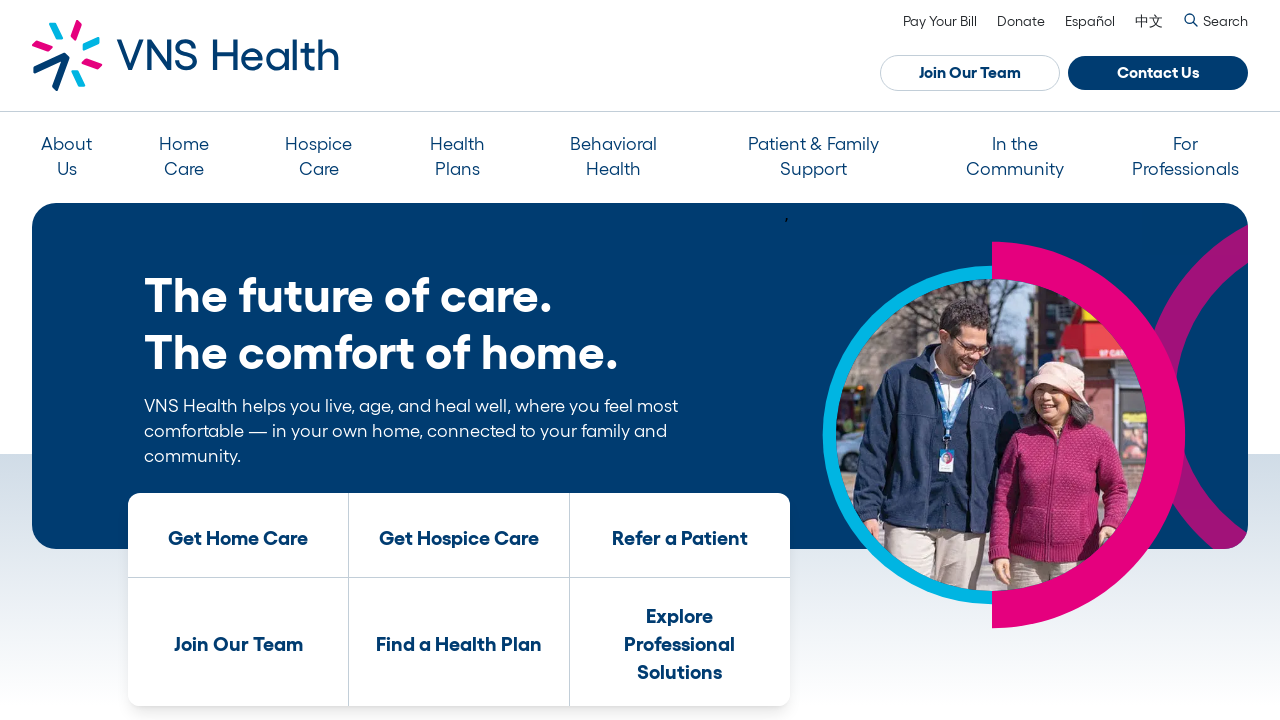

Waited for page to reach networkidle state
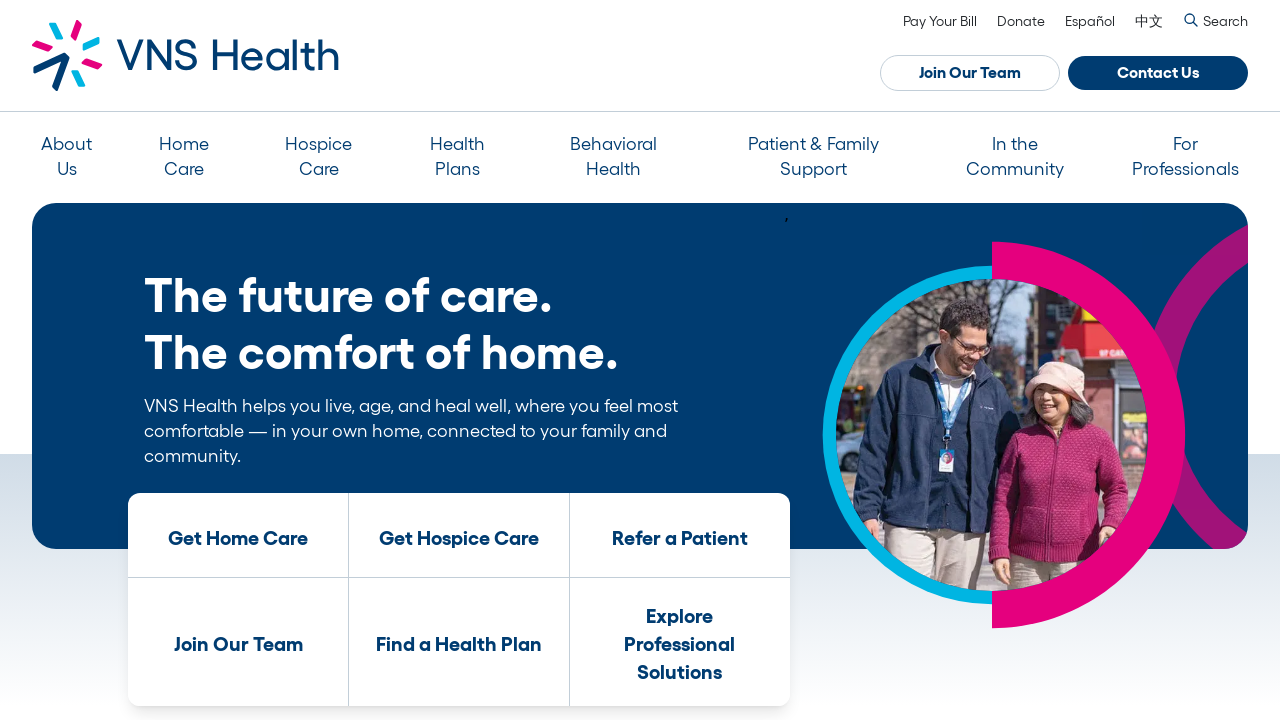

Waited 3 seconds for images to fully load
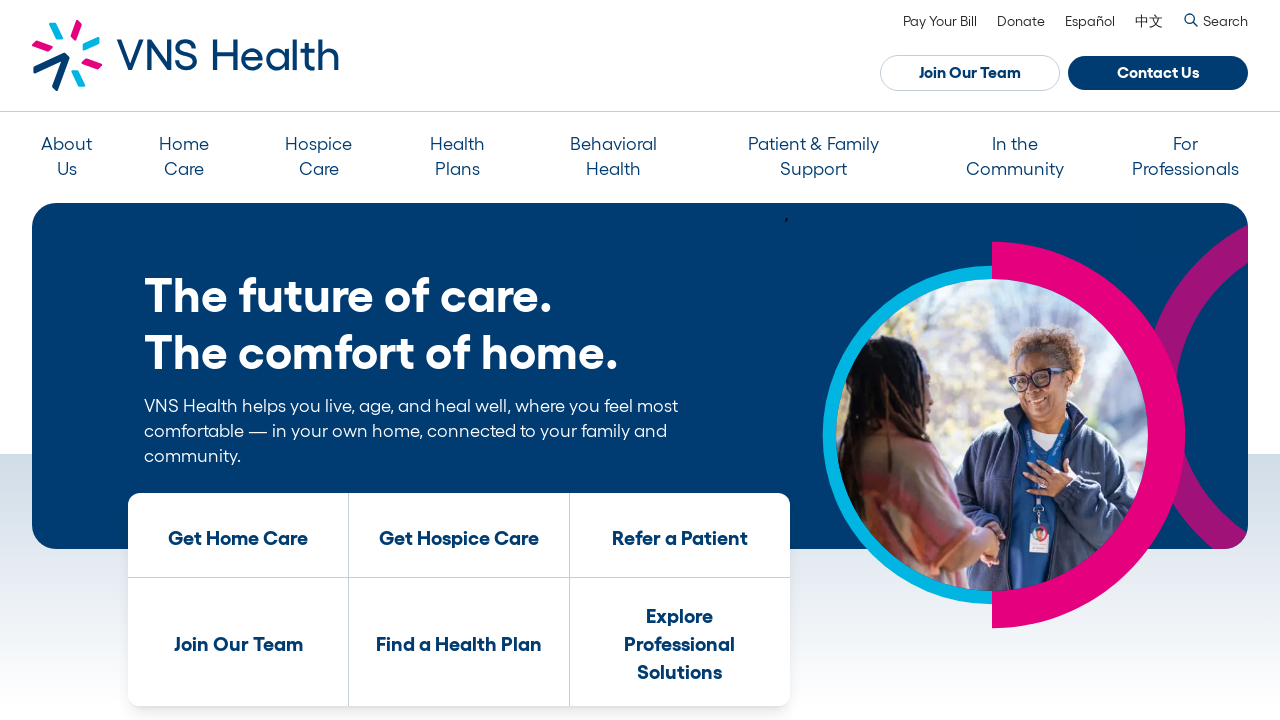

Found 28 img elements on the page
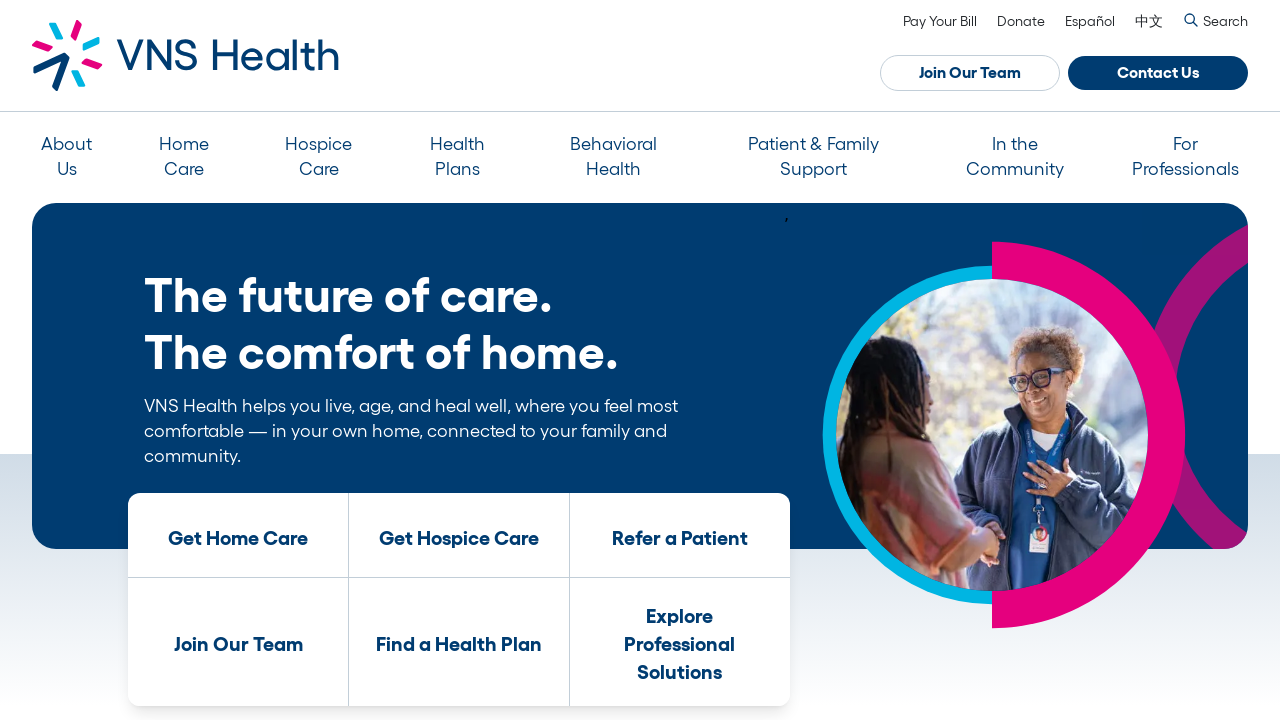

Evaluated naturalWidth attribute for an image element
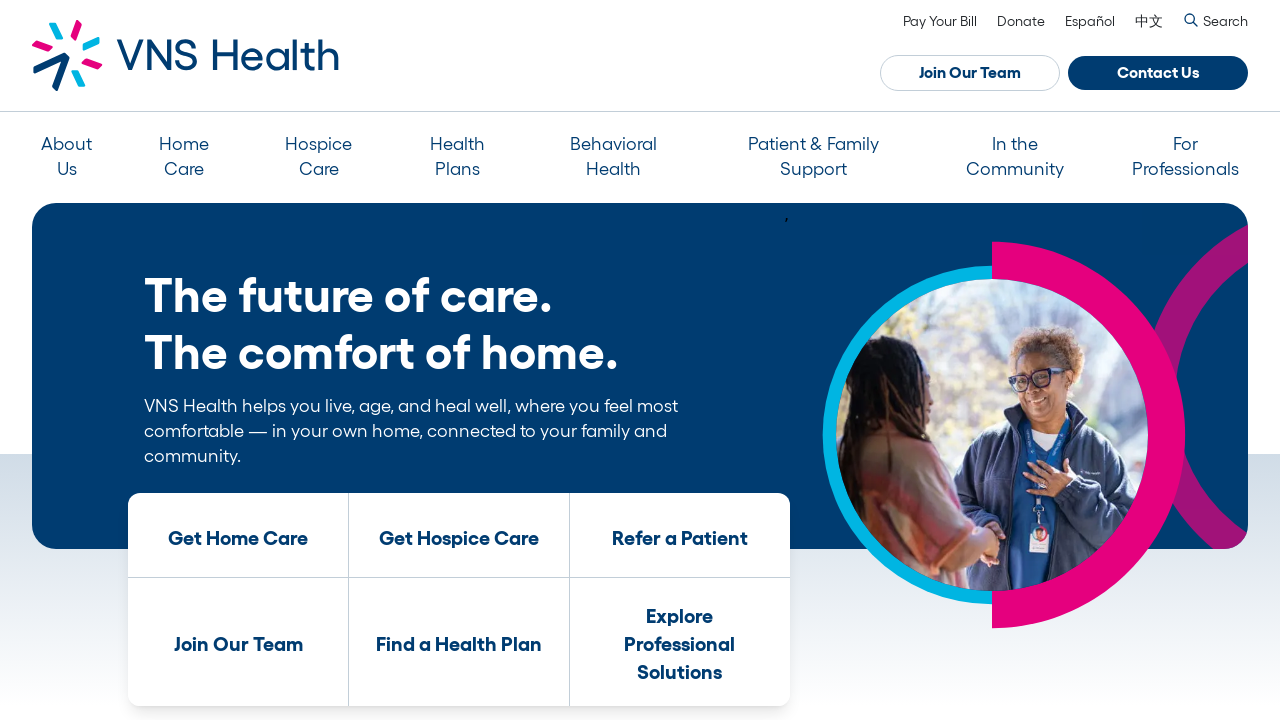

Evaluated naturalWidth attribute for an image element
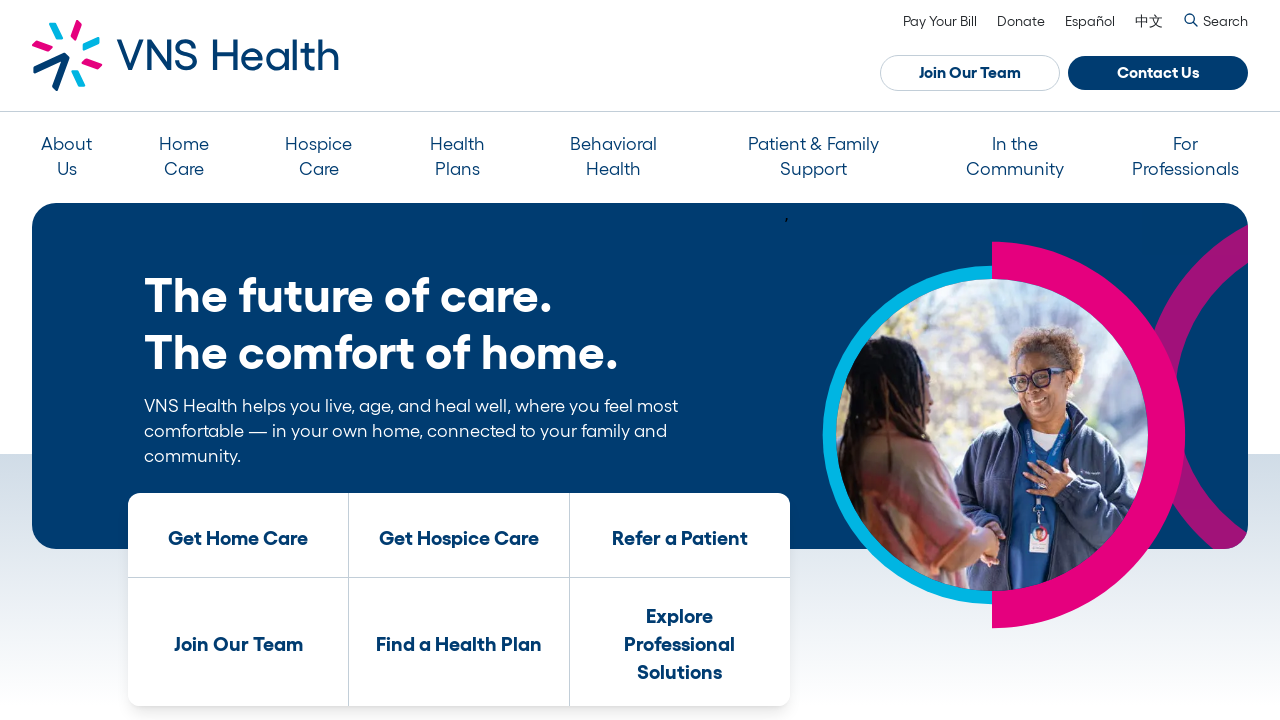

Evaluated naturalWidth attribute for an image element
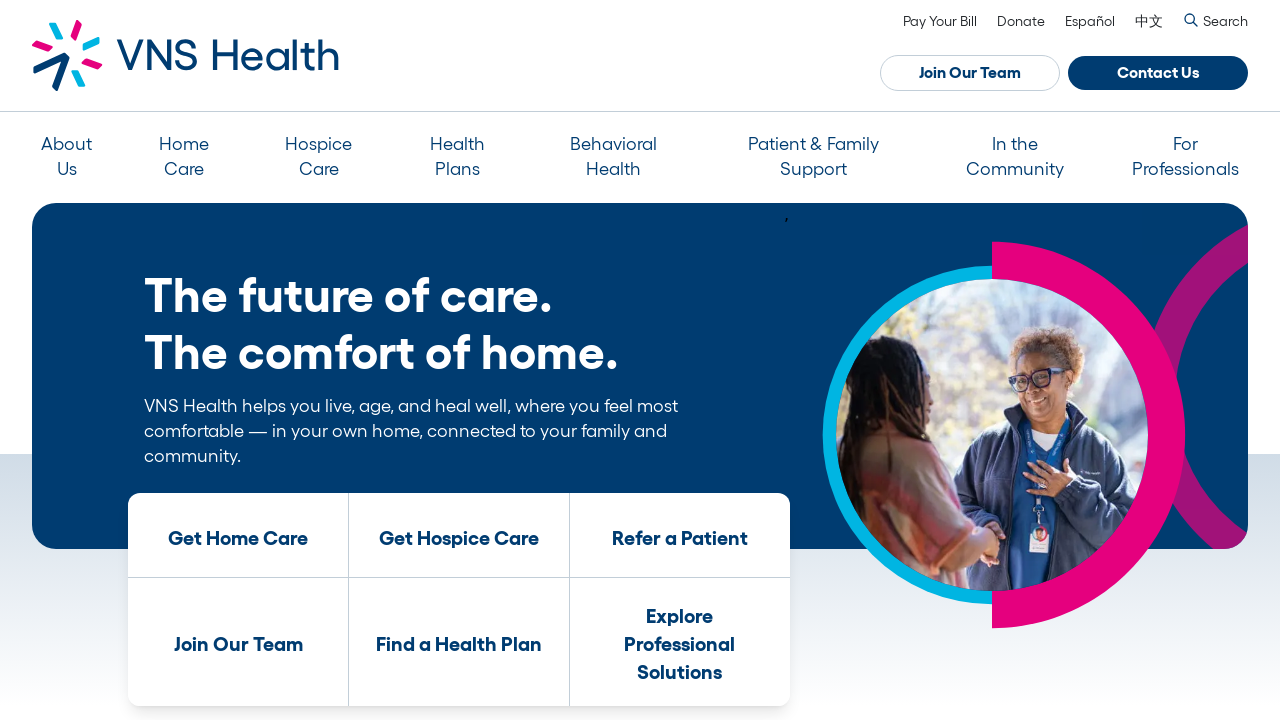

Found broken image: <img decoding="async" width="500" height="500" src="https://www.vnshealth.org/wp-content/smush-webp/2022/05/patient-doing-arm-exercises-with-PT_2022-rebrand_web-500x500.jpg.webp" class="rounded-full" alt="A VNS Health physical therapist helping a patient with arm exercises." aria-hidden="true" loading="lazy" srcset="https://www.vnshealth.org/wp-content/smush-webp/2022/05/patient-doing-arm-exercises-with-PT_2022-rebrand_web-500x500.jpg.webp 500w, https://www.vnshealth.org/wp-content/smush-webp/2022/05/patient-doing-arm-exercises-with-PT_2022-rebrand_web-300x300.jpg.webp 300w, https://www.vnshealth.org/wp-content/smush-webp/2022/05/patient-doing-arm-exercises-with-PT_2022-rebrand_web-150x150.jpg.webp 150w, https://www.vnshealth.org/wp-content/smush-webp/2022/05/patient-doing-arm-exercises-with-PT_2022-rebrand_web.jpg.webp 512w" sizes="auto, (max-width: 500px) 100vw, 500px">
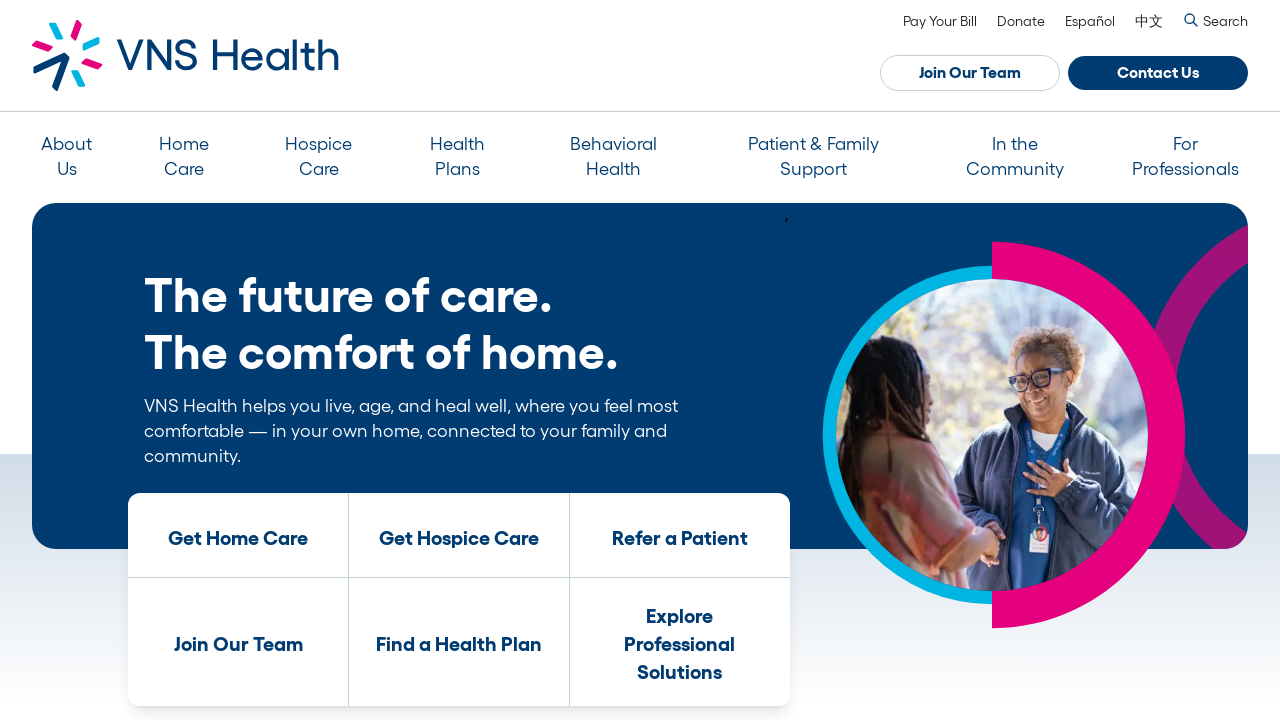

Evaluated naturalWidth attribute for an image element
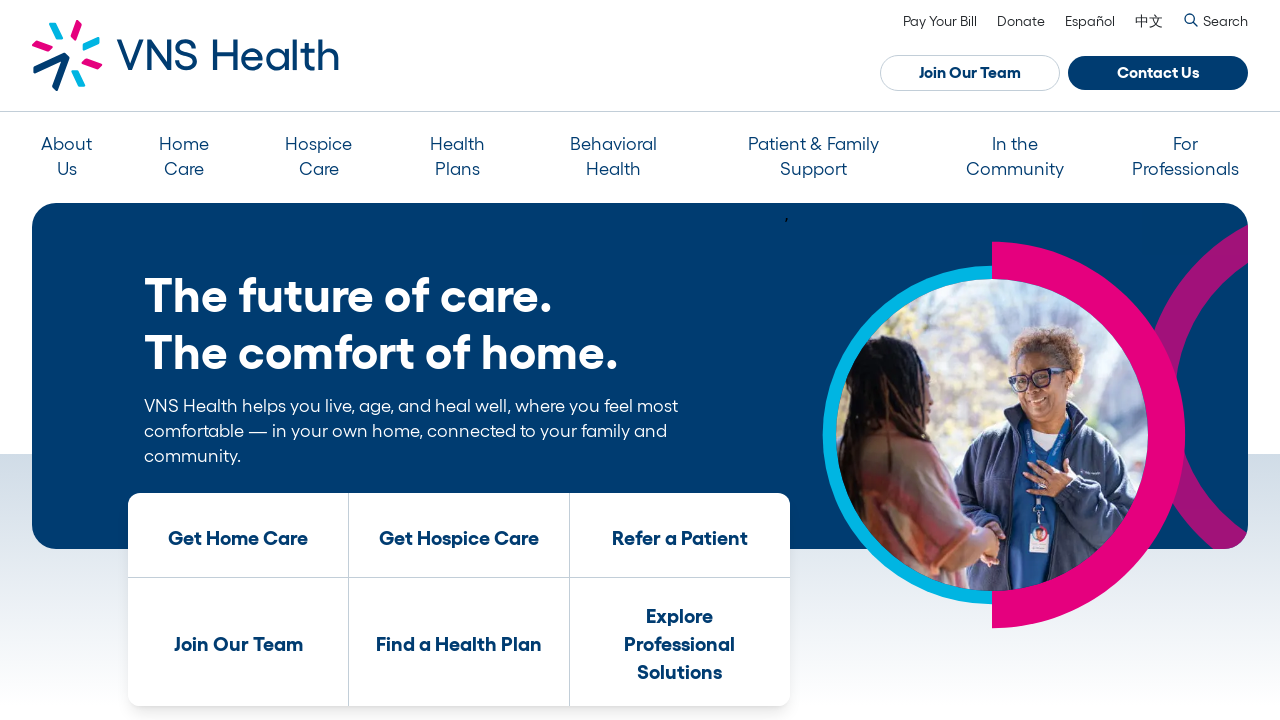

Found broken image: <img decoding="async" width="500" height="500" src="https://www.vnshealth.org/wp-content/smush-webp/2022/05/PT-with-patient-outside_2022-rebrand_web-500x500.jpg.webp" class="rounded-full" alt="A VNS Health physical therapist helping a patient walk outside." aria-hidden="true" loading="lazy" srcset="https://www.vnshealth.org/wp-content/smush-webp/2022/05/PT-with-patient-outside_2022-rebrand_web-500x500.jpg.webp 500w, https://www.vnshealth.org/wp-content/smush-webp/2022/05/PT-with-patient-outside_2022-rebrand_web-300x300.jpg.webp 300w, https://www.vnshealth.org/wp-content/smush-webp/2022/05/PT-with-patient-outside_2022-rebrand_web-150x150.jpg.webp 150w, https://www.vnshealth.org/wp-content/smush-webp/2022/05/PT-with-patient-outside_2022-rebrand_web.jpg.webp 512w" sizes="auto, (max-width: 500px) 100vw, 500px">
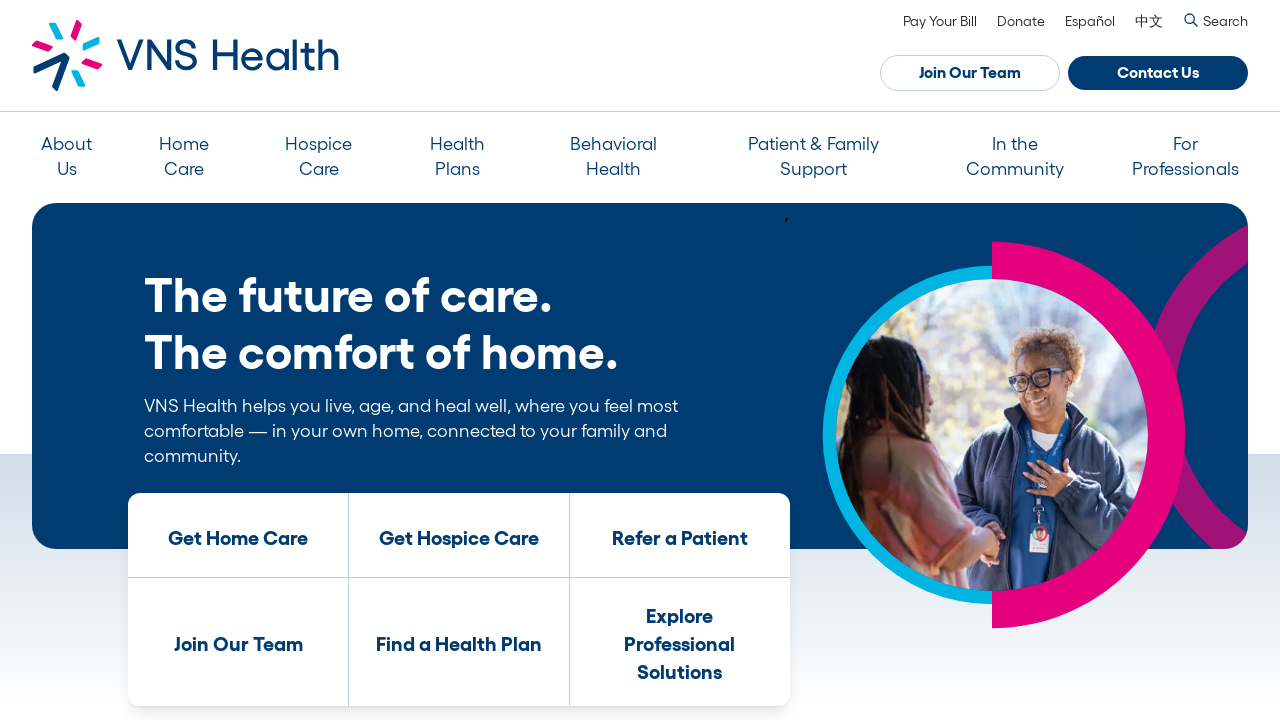

Evaluated naturalWidth attribute for an image element
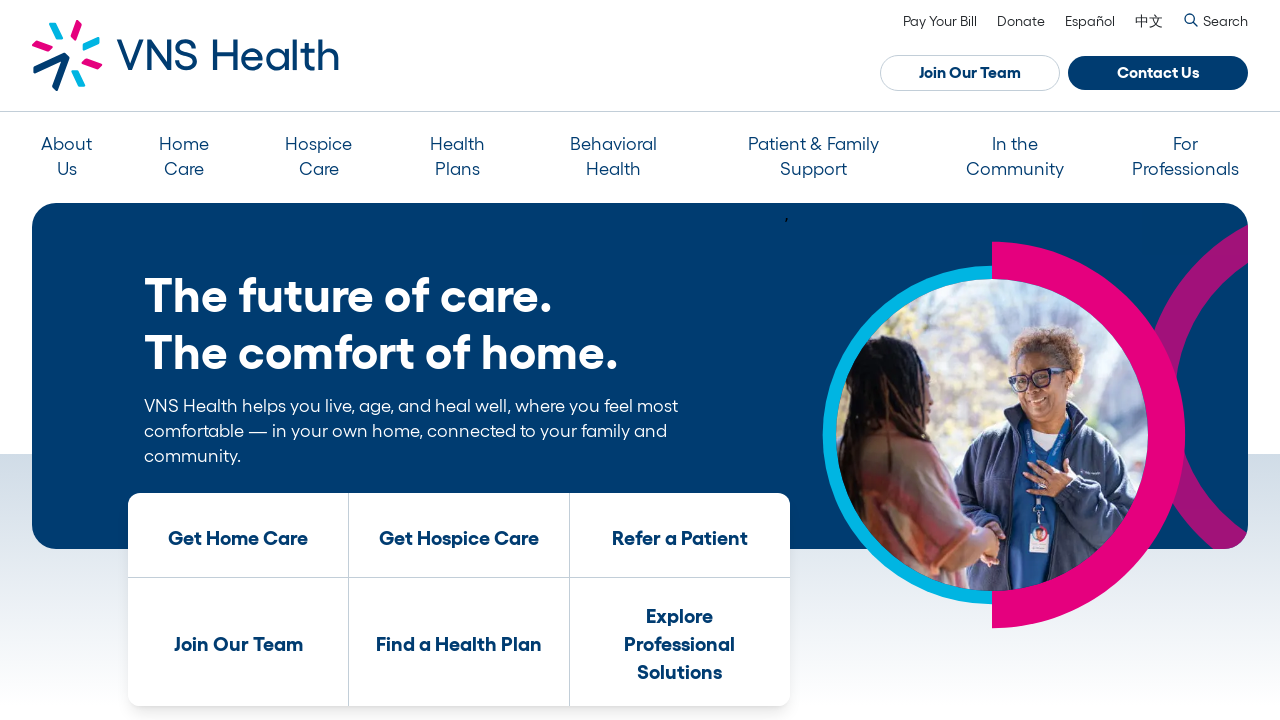

Found broken image: <img decoding="async" width="500" height="500" src="https://www.vnshealth.org/wp-content/smush-webp/2022/05/HHA-greeting-family-member-at-door_2022-rebrand_web-500x500.jpg.webp" class="rounded-full" alt="A VNS Health home health aide greeting a patient's family member at the door." aria-hidden="true" loading="lazy" srcset="https://www.vnshealth.org/wp-content/smush-webp/2022/05/HHA-greeting-family-member-at-door_2022-rebrand_web-500x500.jpg.webp 500w, https://www.vnshealth.org/wp-content/smush-webp/2022/05/HHA-greeting-family-member-at-door_2022-rebrand_web-300x300.jpg.webp 300w, https://www.vnshealth.org/wp-content/smush-webp/2022/05/HHA-greeting-family-member-at-door_2022-rebrand_web-150x150.jpg.webp 150w, https://www.vnshealth.org/wp-content/smush-webp/2022/05/HHA-greeting-family-member-at-door_2022-rebrand_web.jpg.webp 512w" sizes="auto, (max-width: 500px) 100vw, 500px">
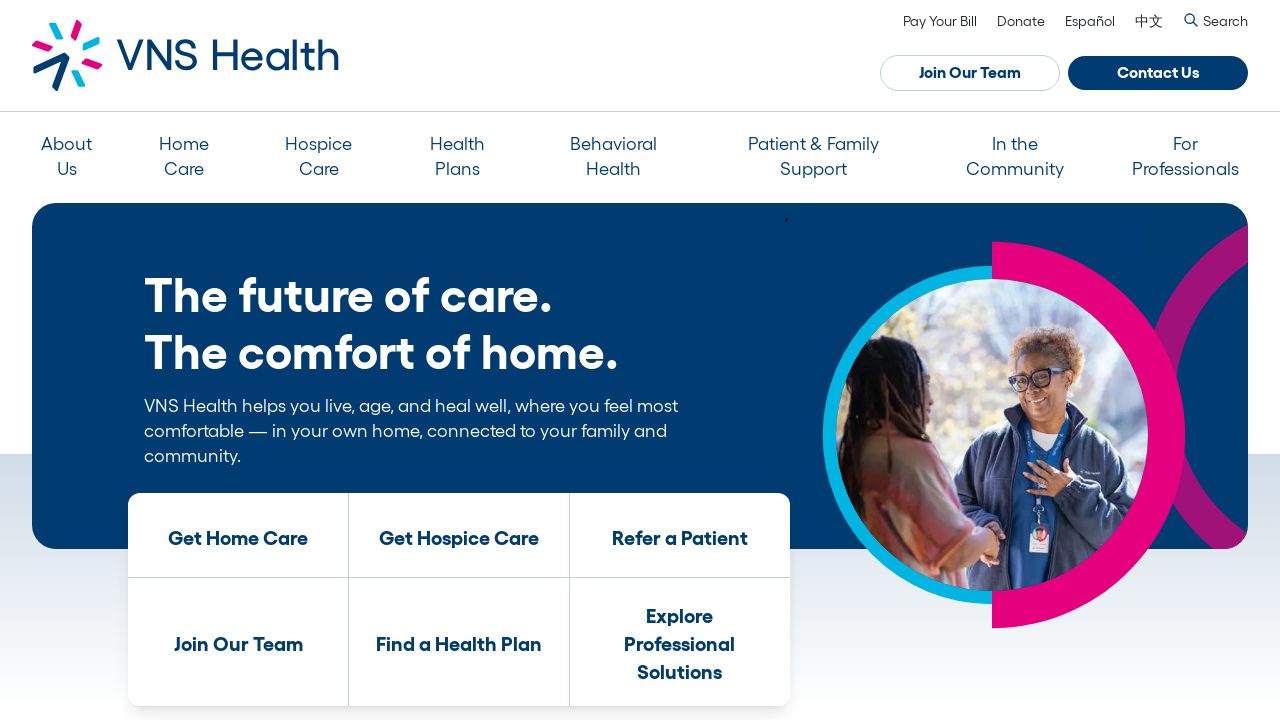

Evaluated naturalWidth attribute for an image element
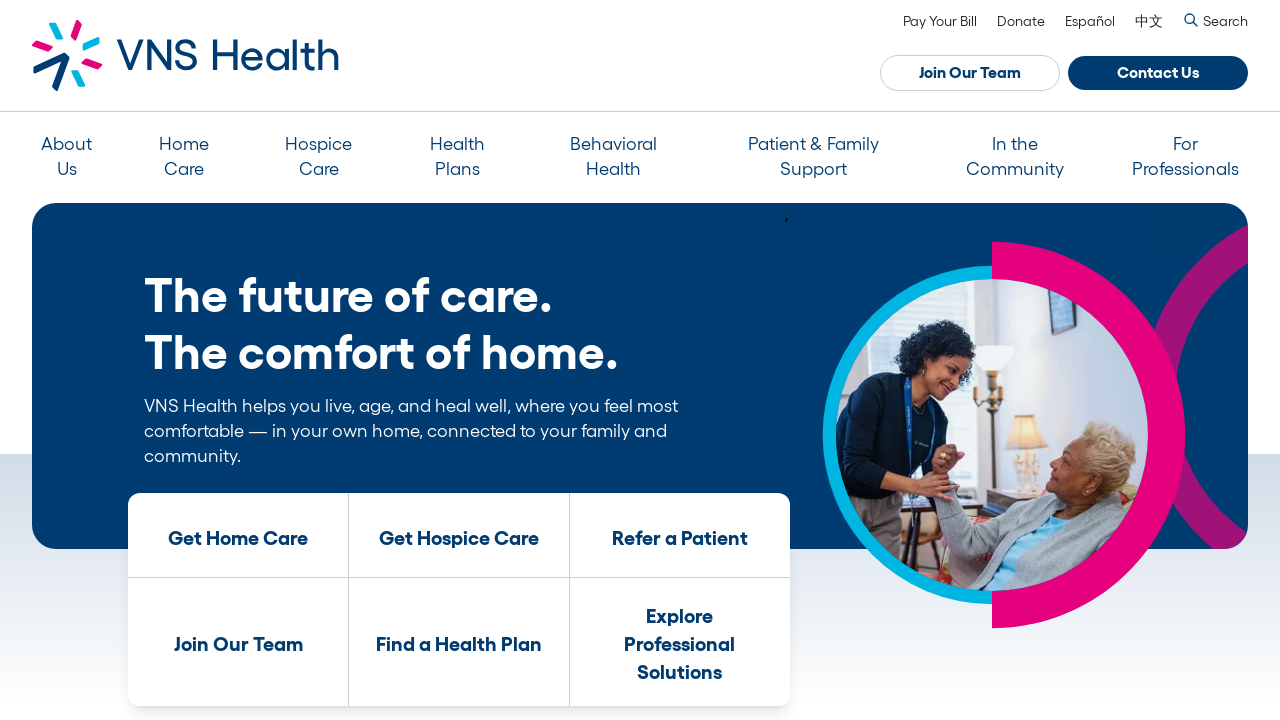

Evaluated naturalWidth attribute for an image element
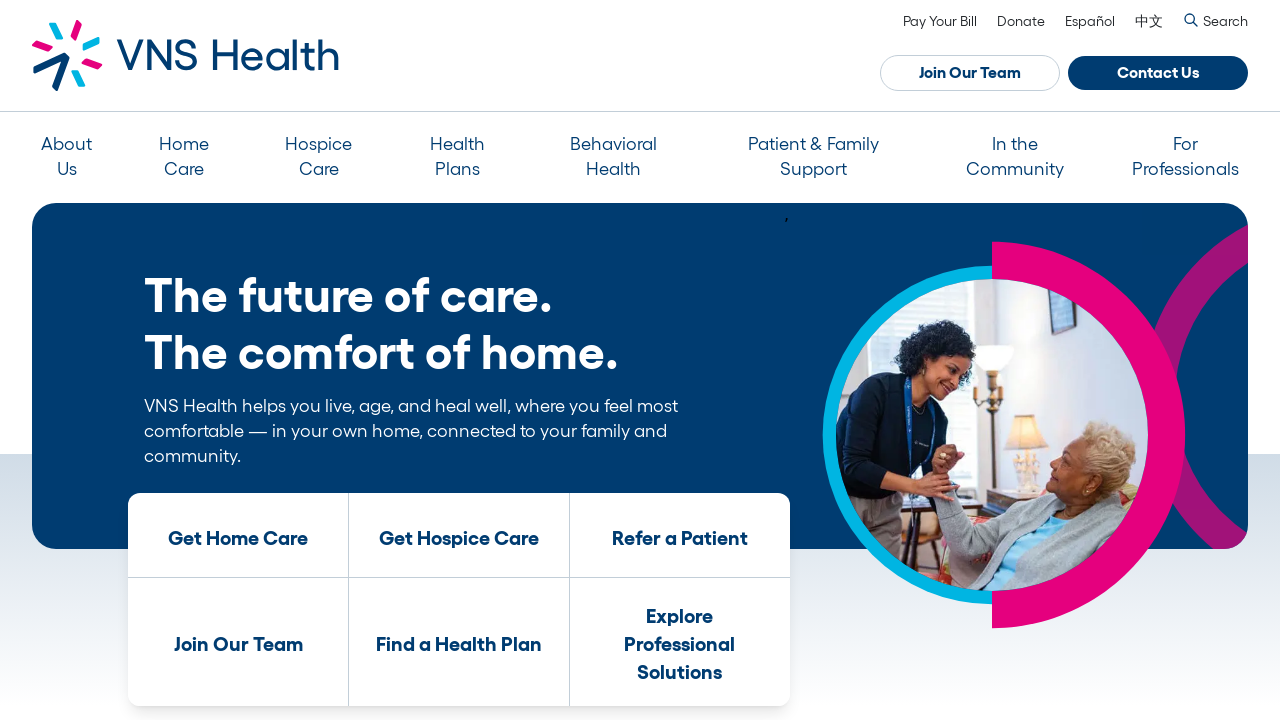

Evaluated naturalWidth attribute for an image element
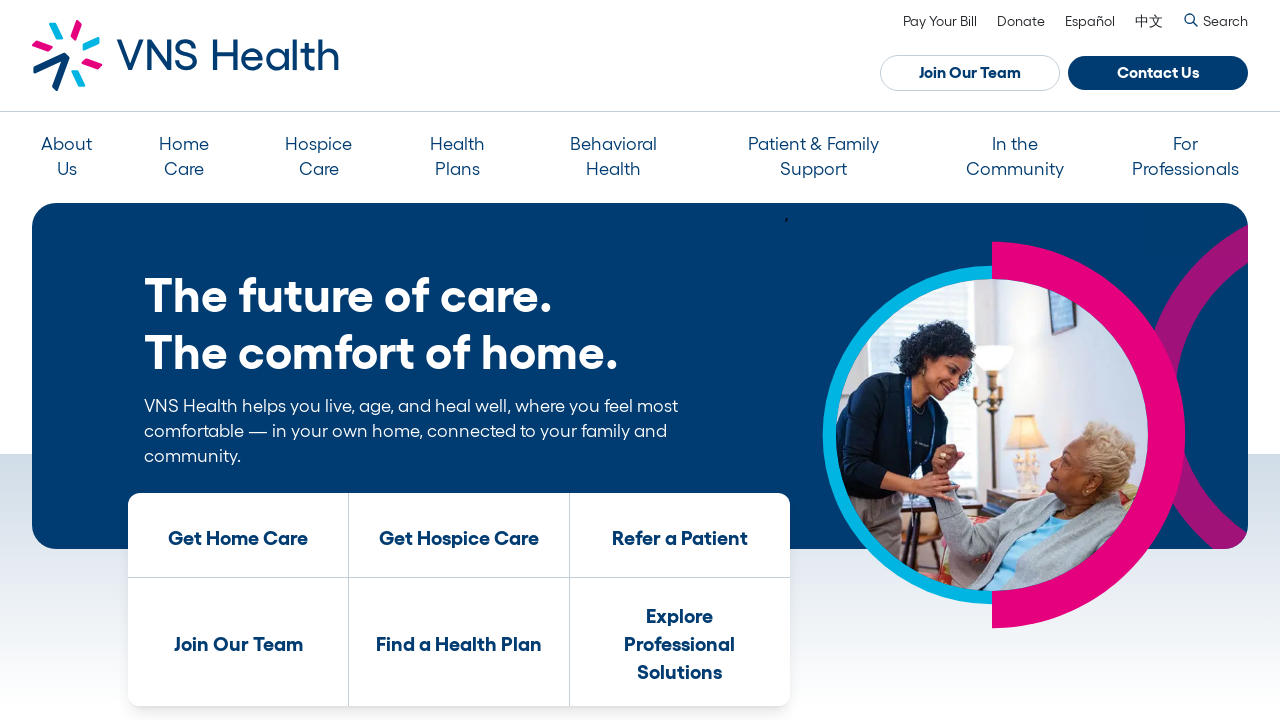

Evaluated naturalWidth attribute for an image element
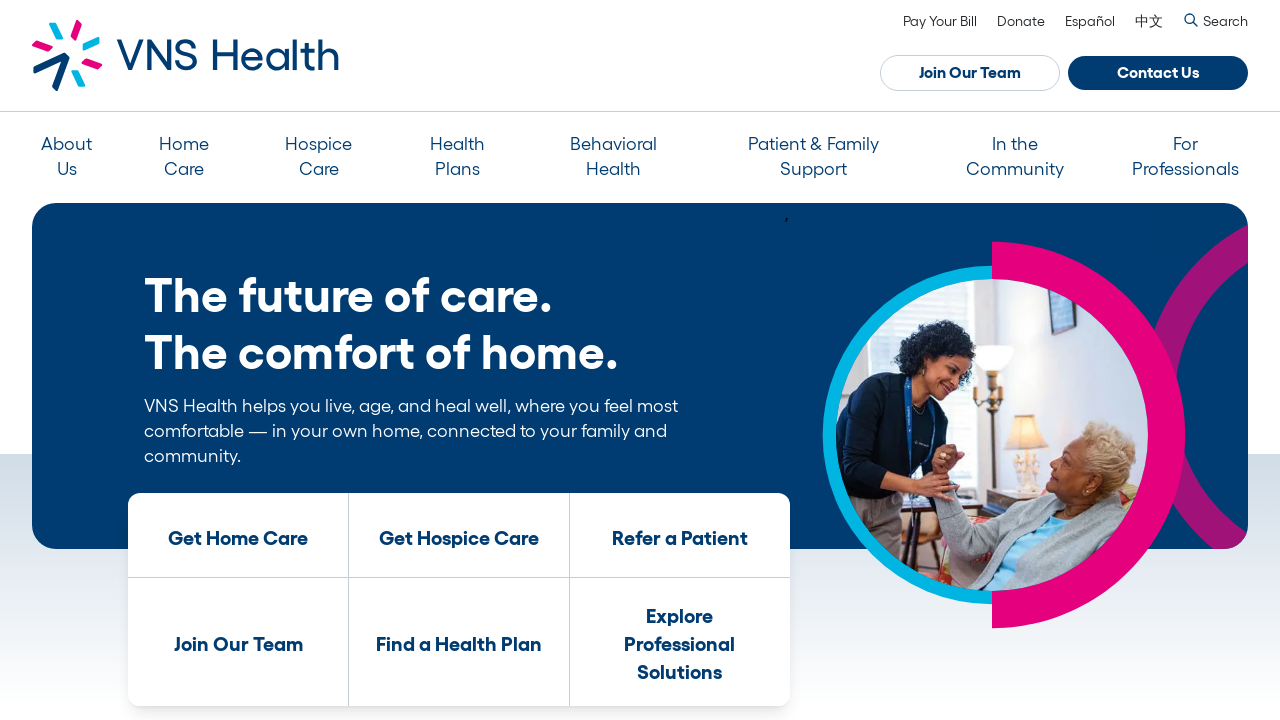

Evaluated naturalWidth attribute for an image element
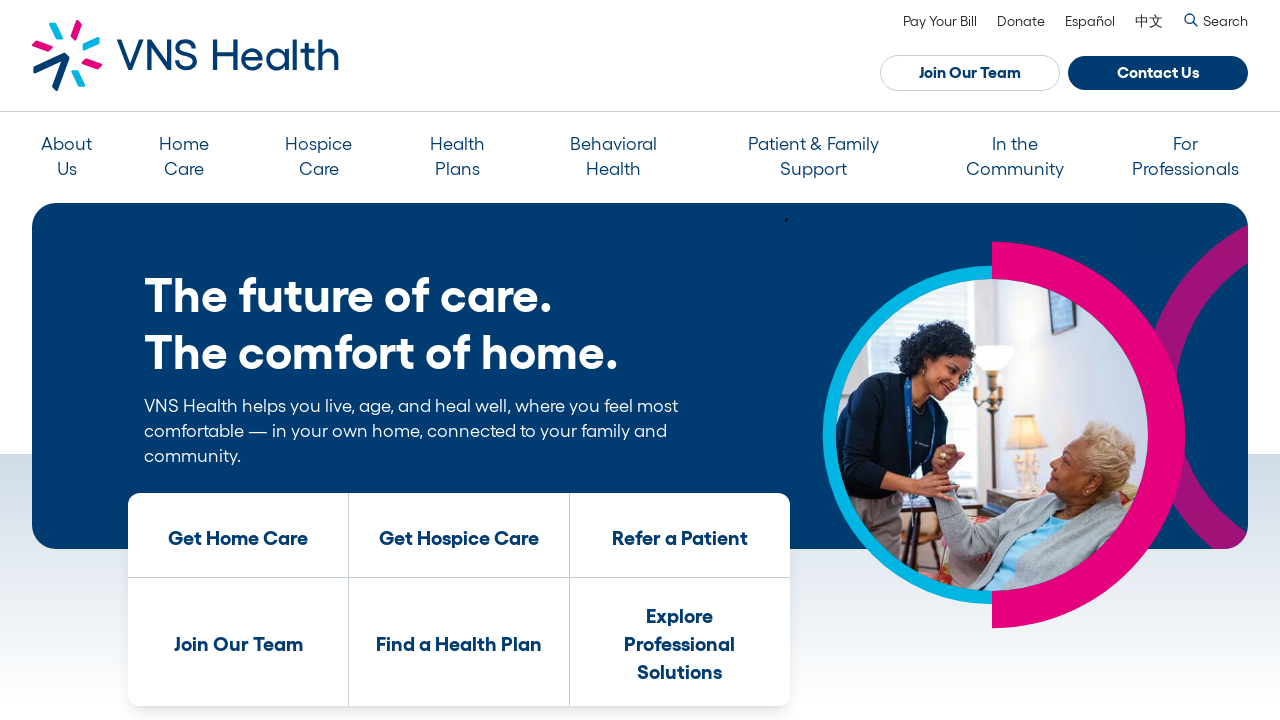

Evaluated naturalWidth attribute for an image element
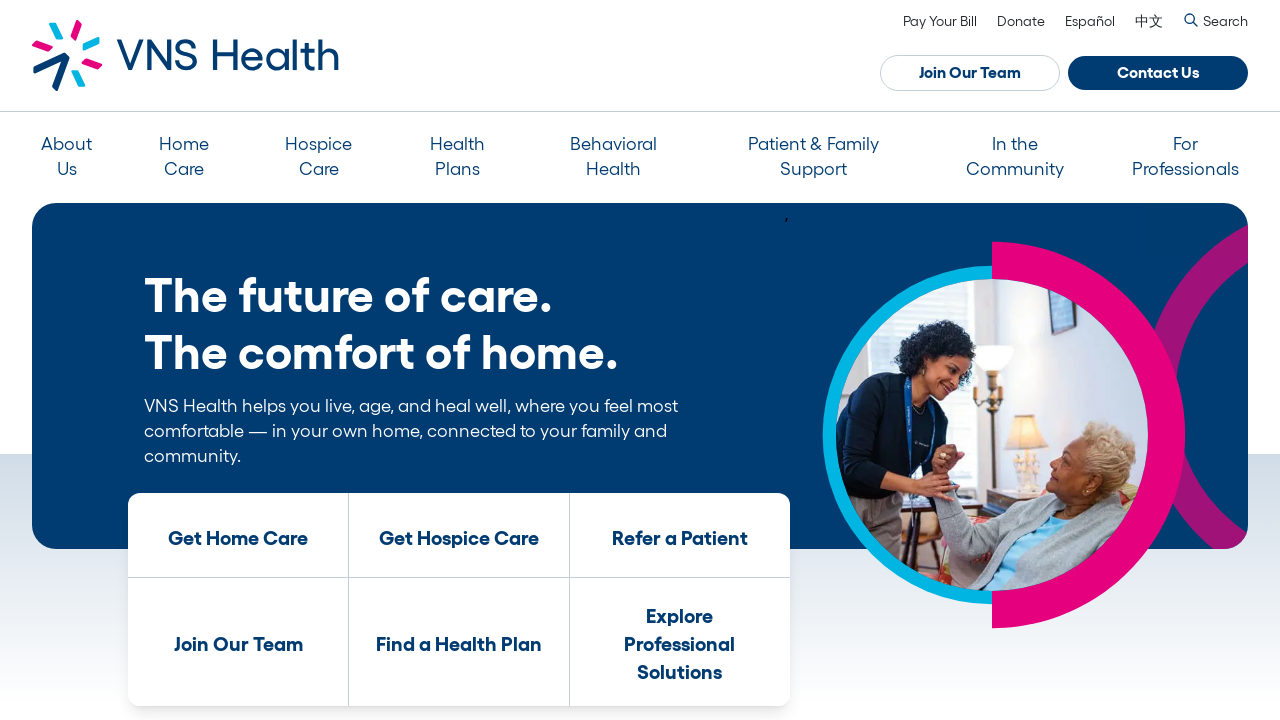

Evaluated naturalWidth attribute for an image element
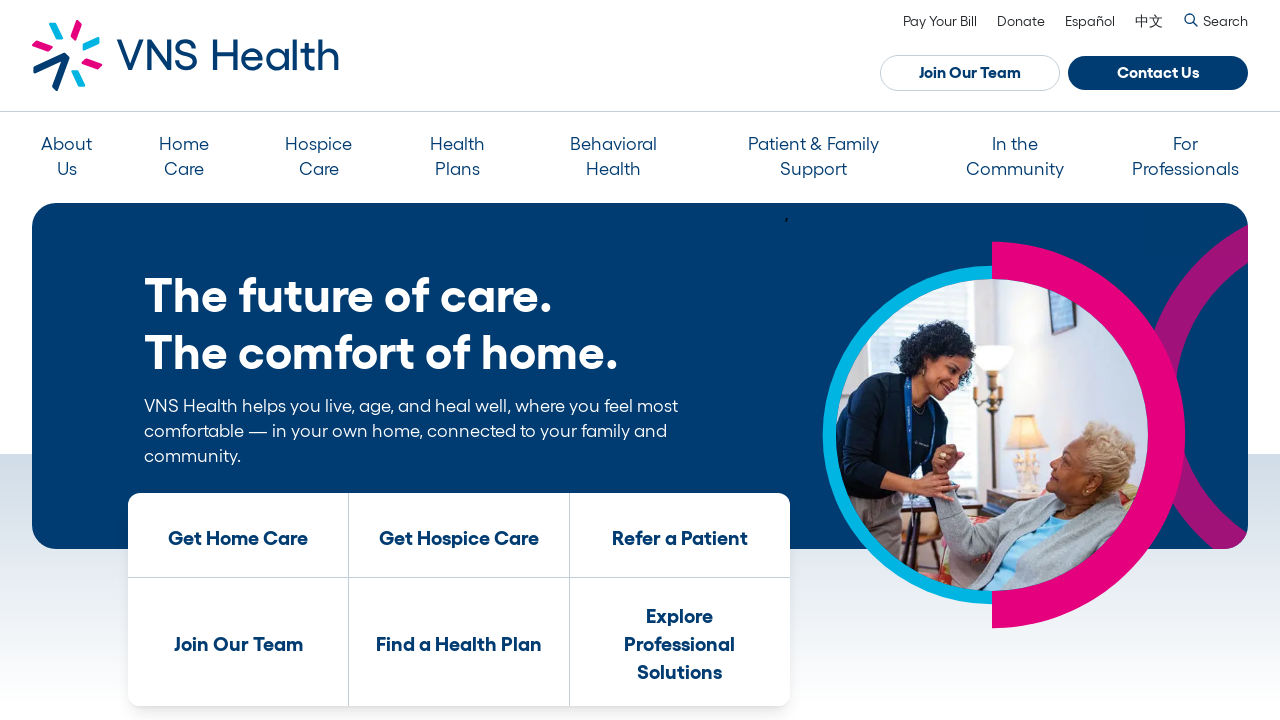

Evaluated naturalWidth attribute for an image element
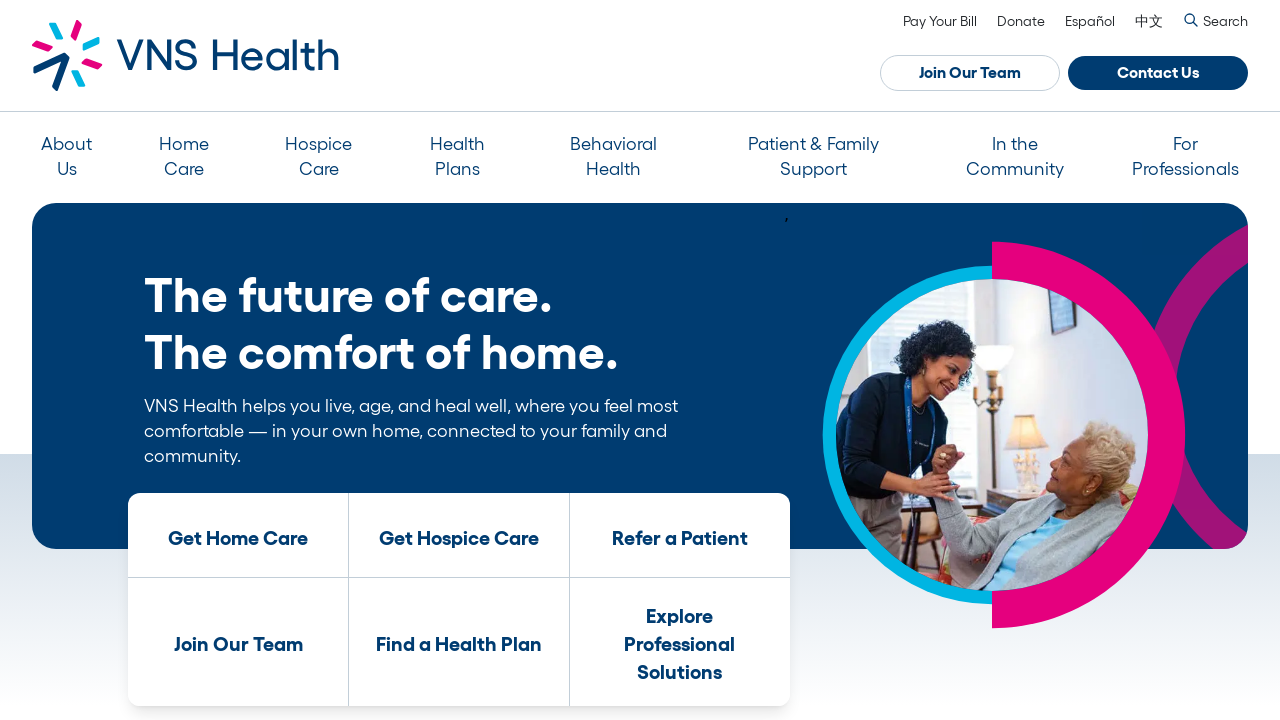

Evaluated naturalWidth attribute for an image element
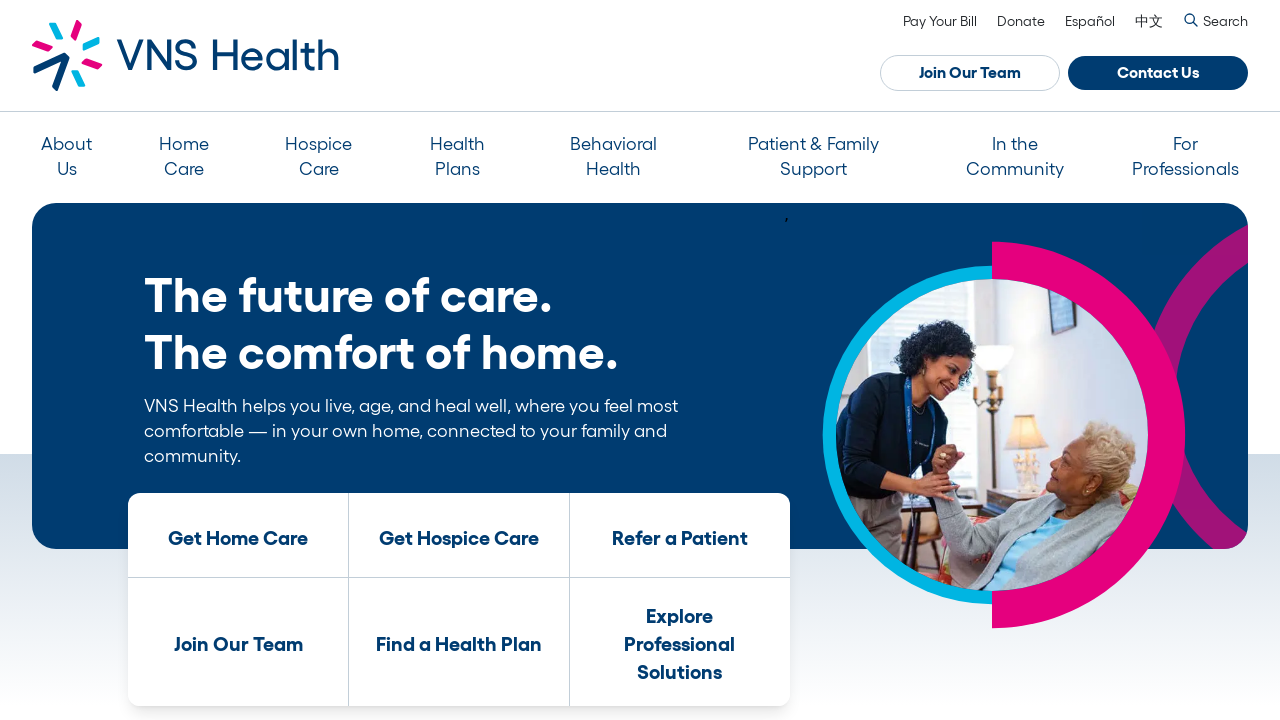

Evaluated naturalWidth attribute for an image element
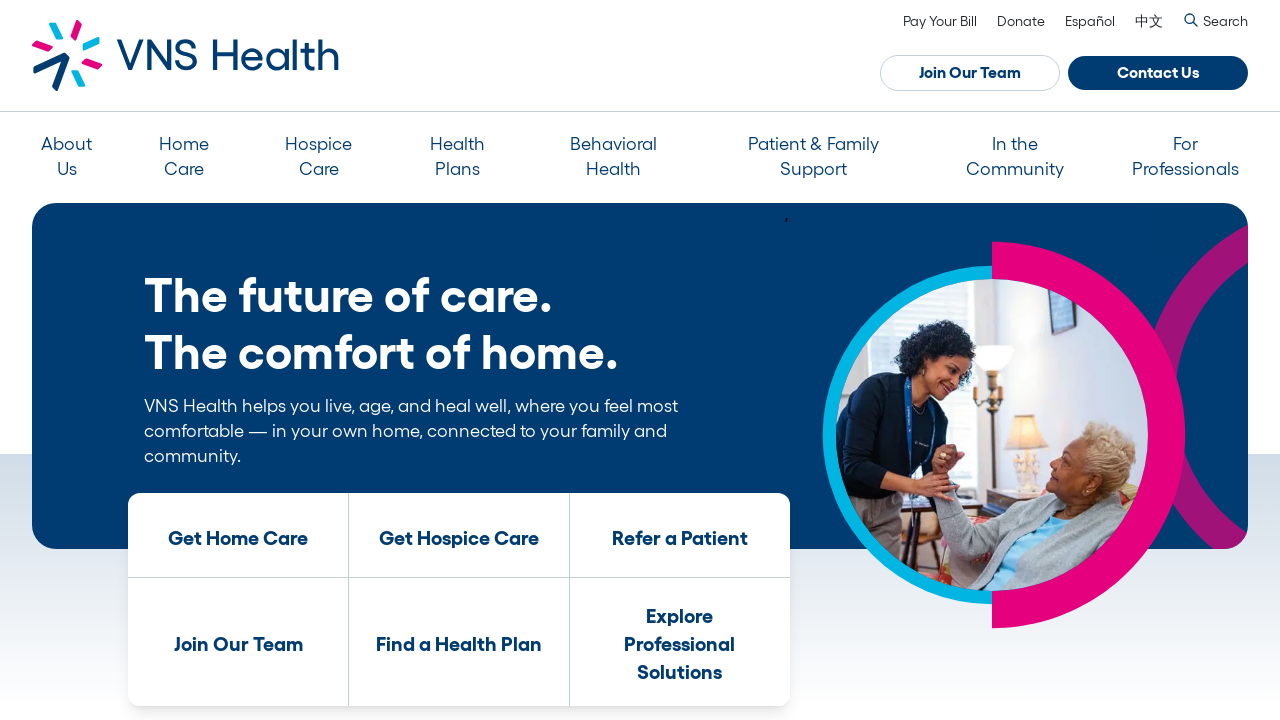

Evaluated naturalWidth attribute for an image element
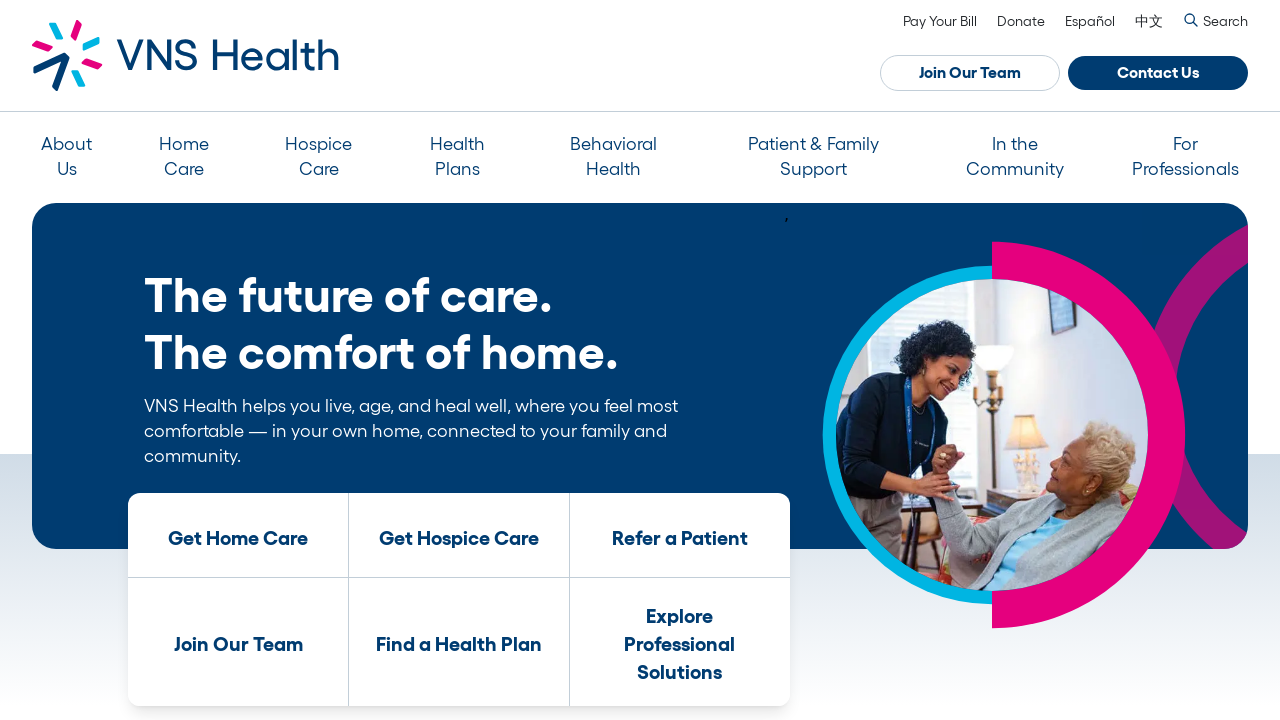

Evaluated naturalWidth attribute for an image element
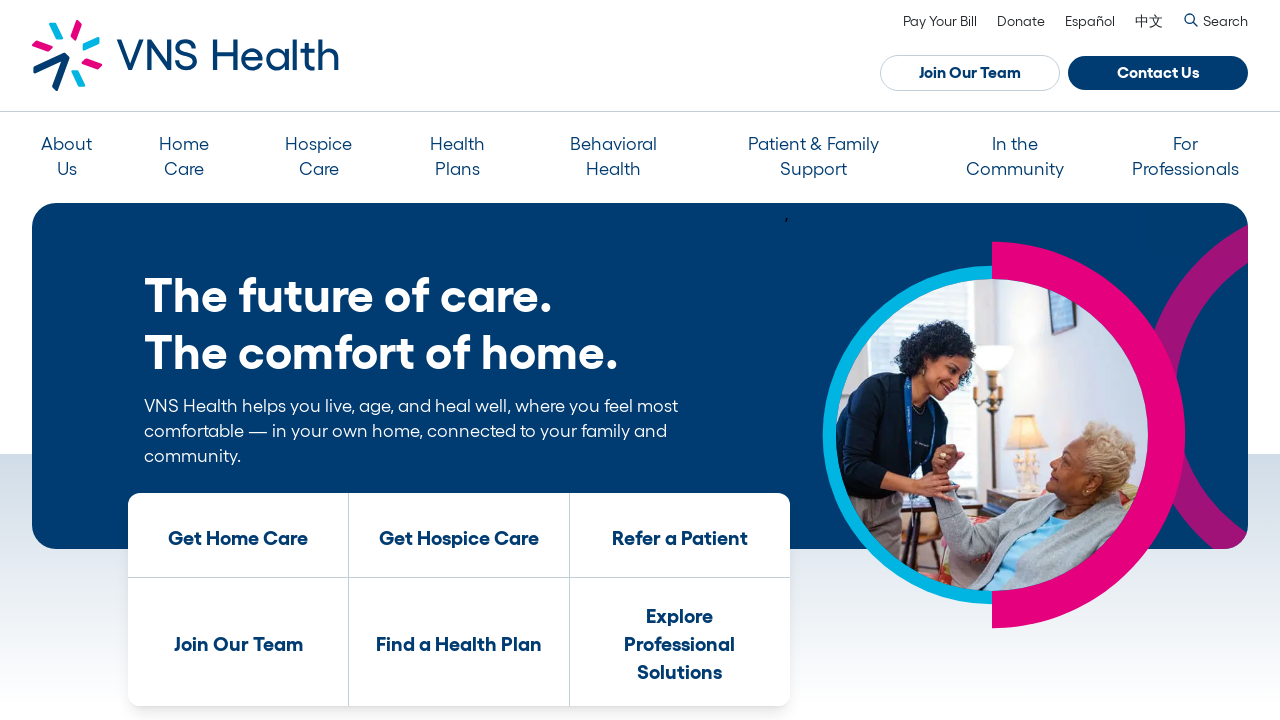

Evaluated naturalWidth attribute for an image element
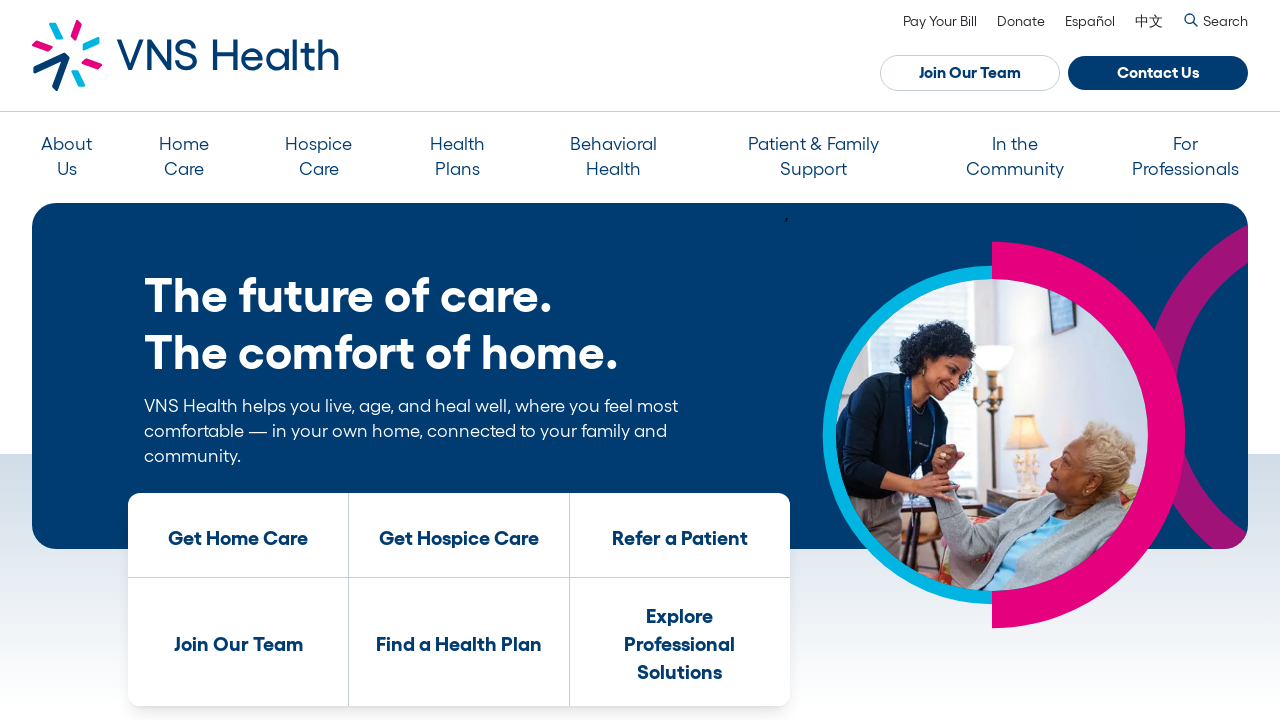

Evaluated naturalWidth attribute for an image element
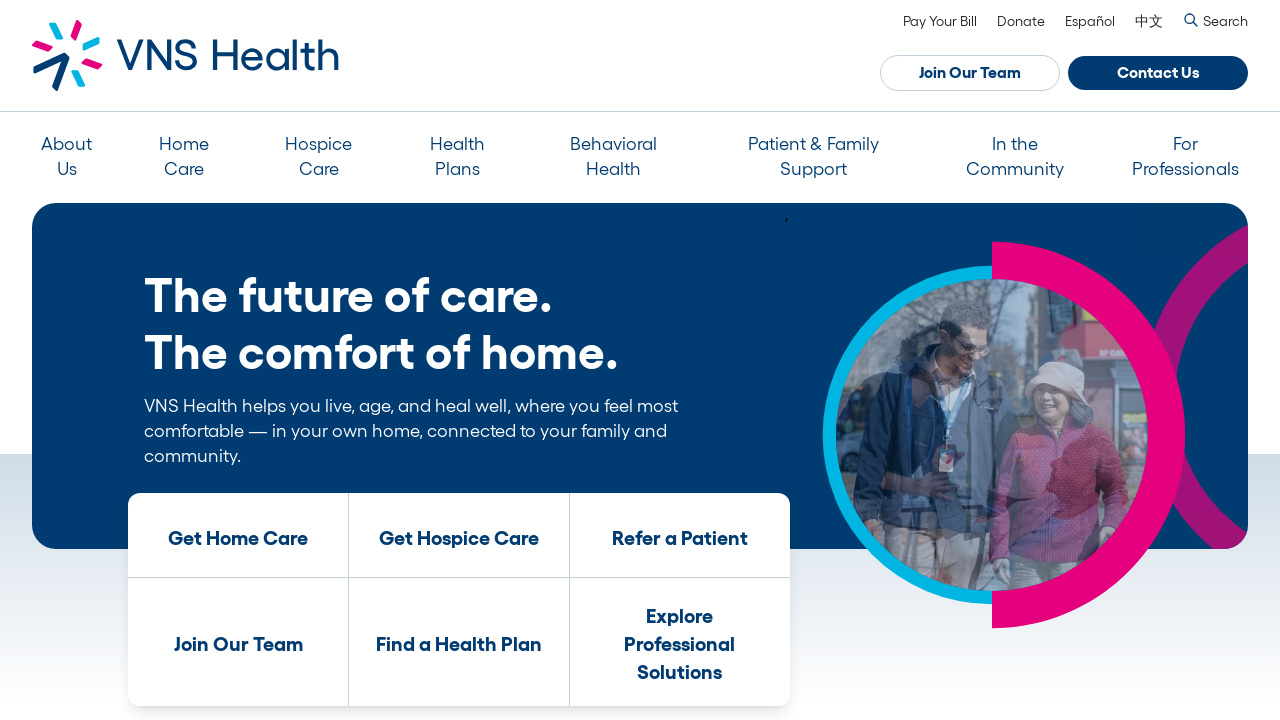

Evaluated naturalWidth attribute for an image element
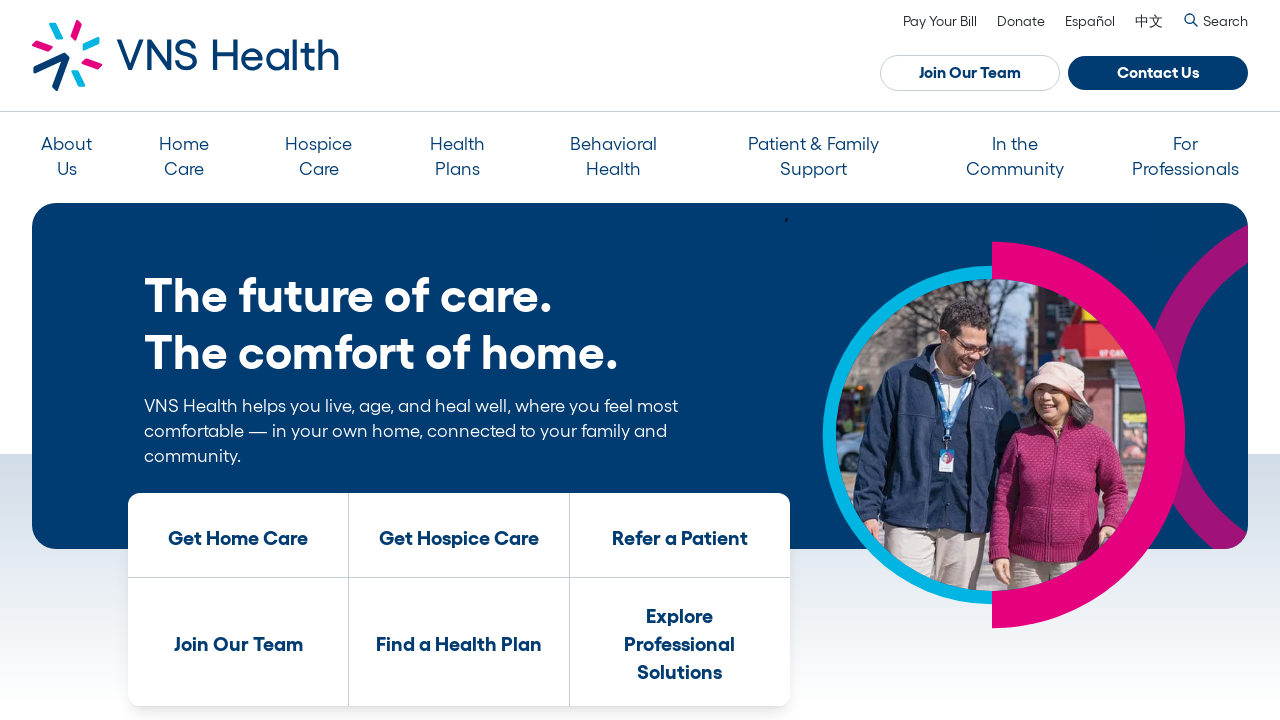

Found broken image: <img decoding="async" src="https://www.vnshealth.org/wp-content/smush-webp/2025/12/VNS_Health_Home_Care_star_medicare_rating_2025.png.webp" alt="VNS Health Home Care star medicare rating 2025" width="150" loading="lazy">
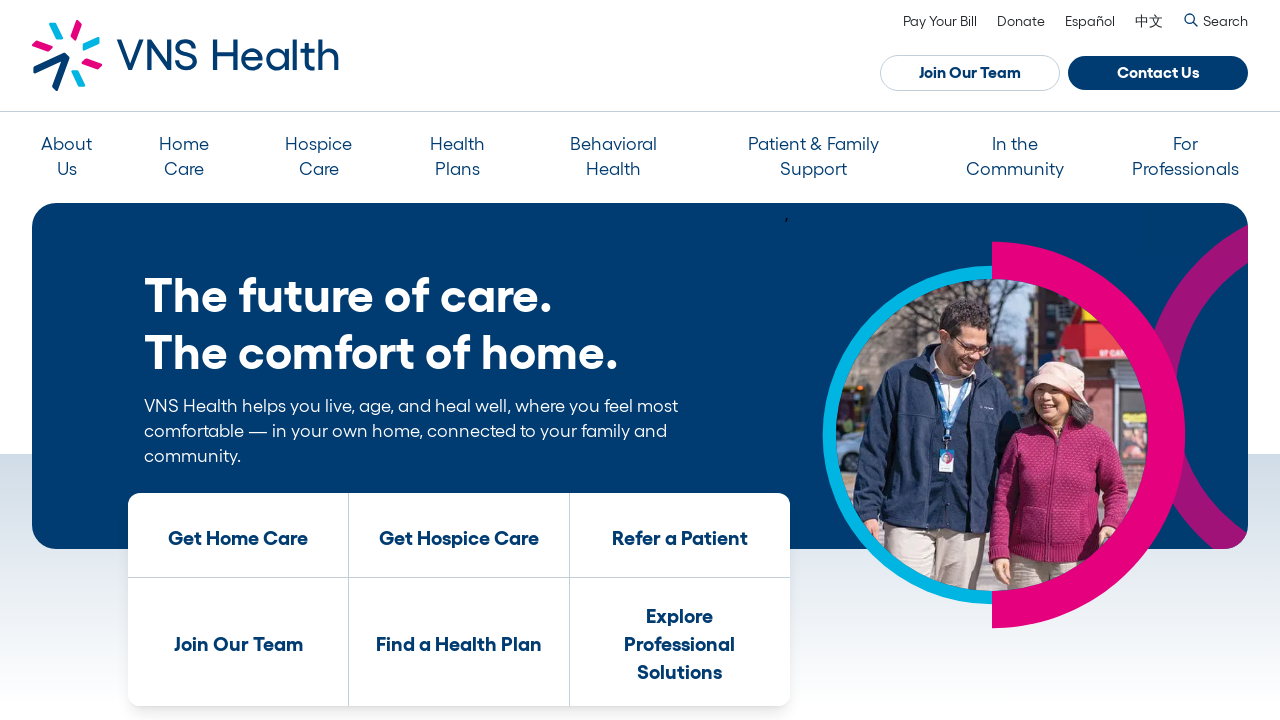

Evaluated naturalWidth attribute for an image element
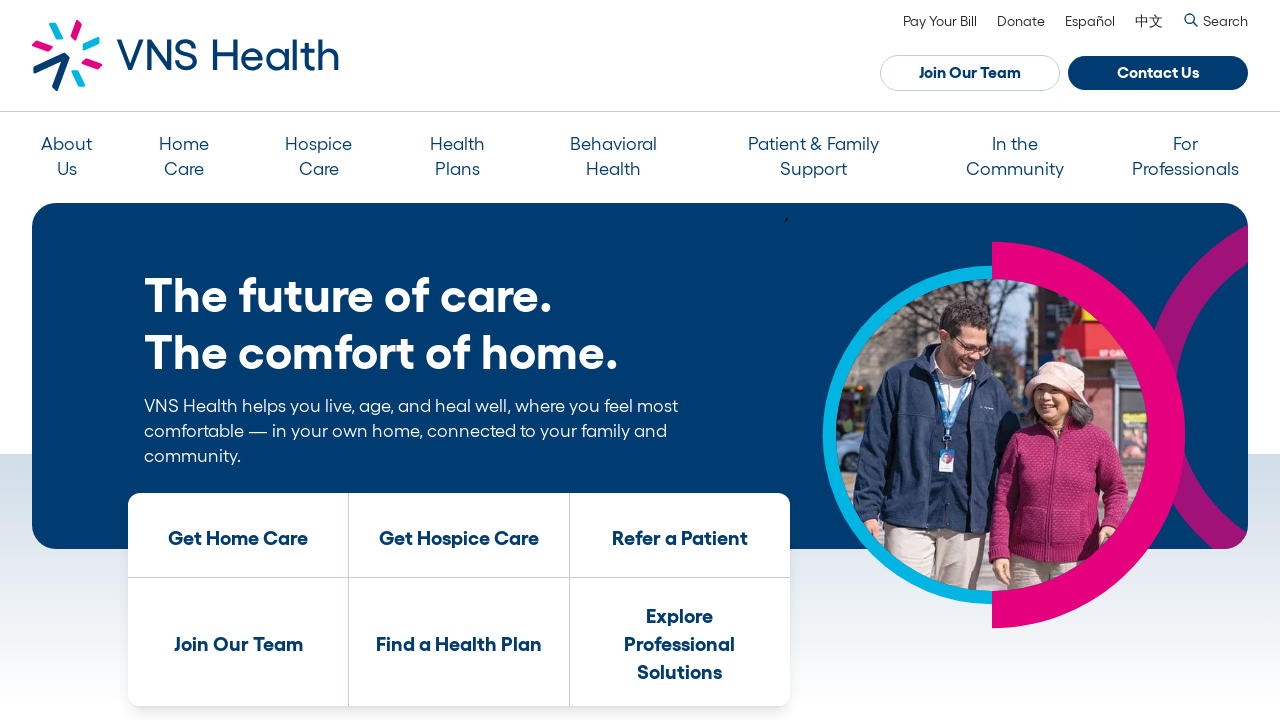

Evaluated naturalWidth attribute for an image element
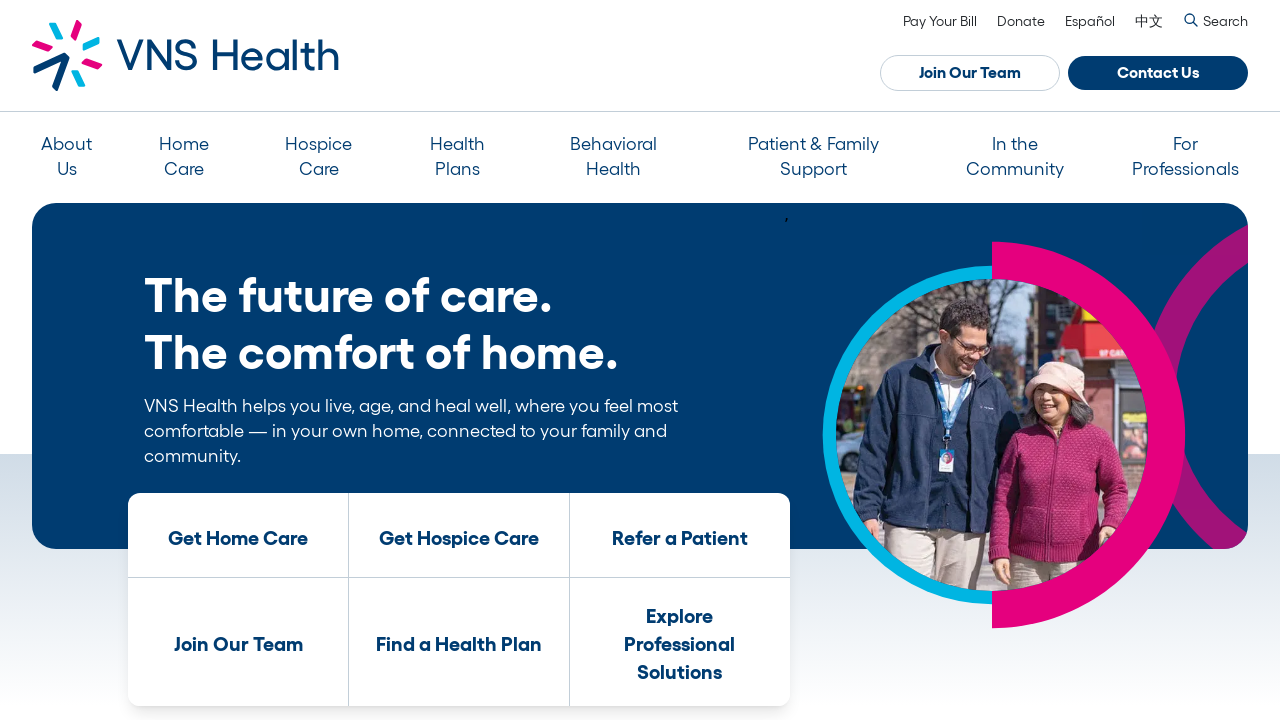

Found broken image: <img decoding="async" src="https://www.vnshealth.org/wp-content/smush-webp/2025/12/CHAP_Seal.png.webp" alt="Community Health Accreditation Partner (CHAP) Deemed Status Seal of Accreditation" width="150" loading="lazy">
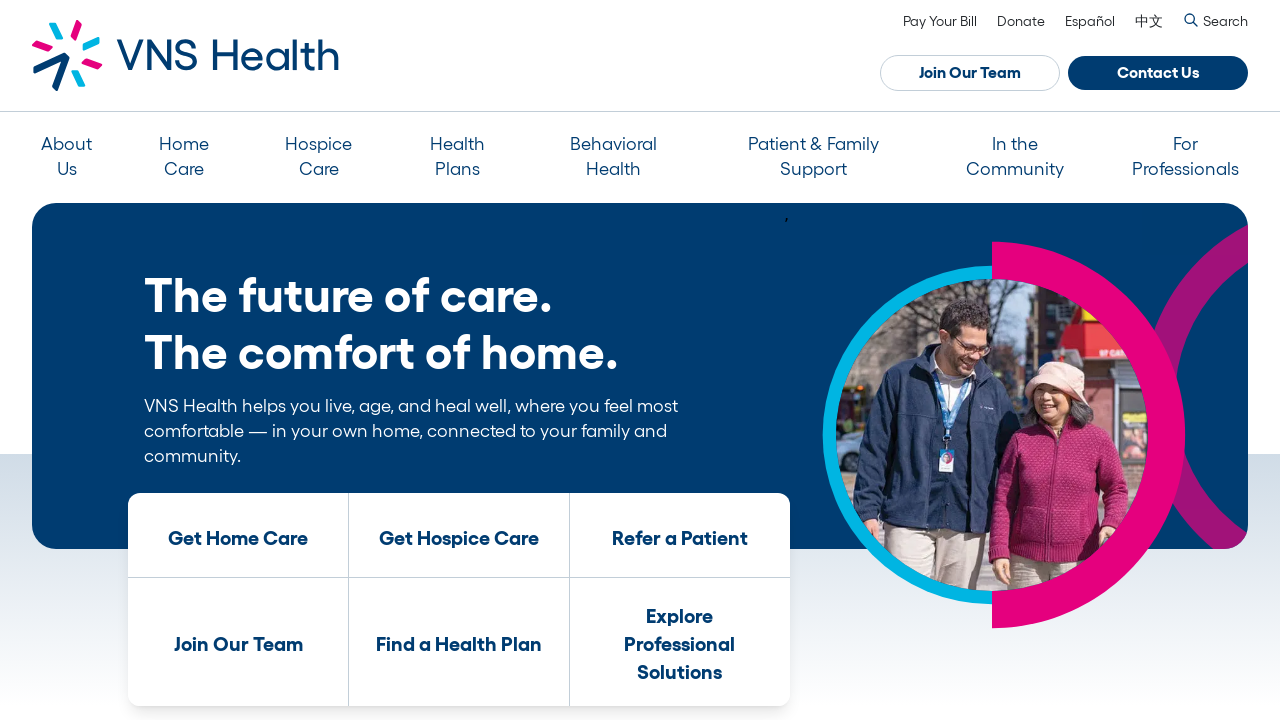

Evaluated naturalWidth attribute for an image element
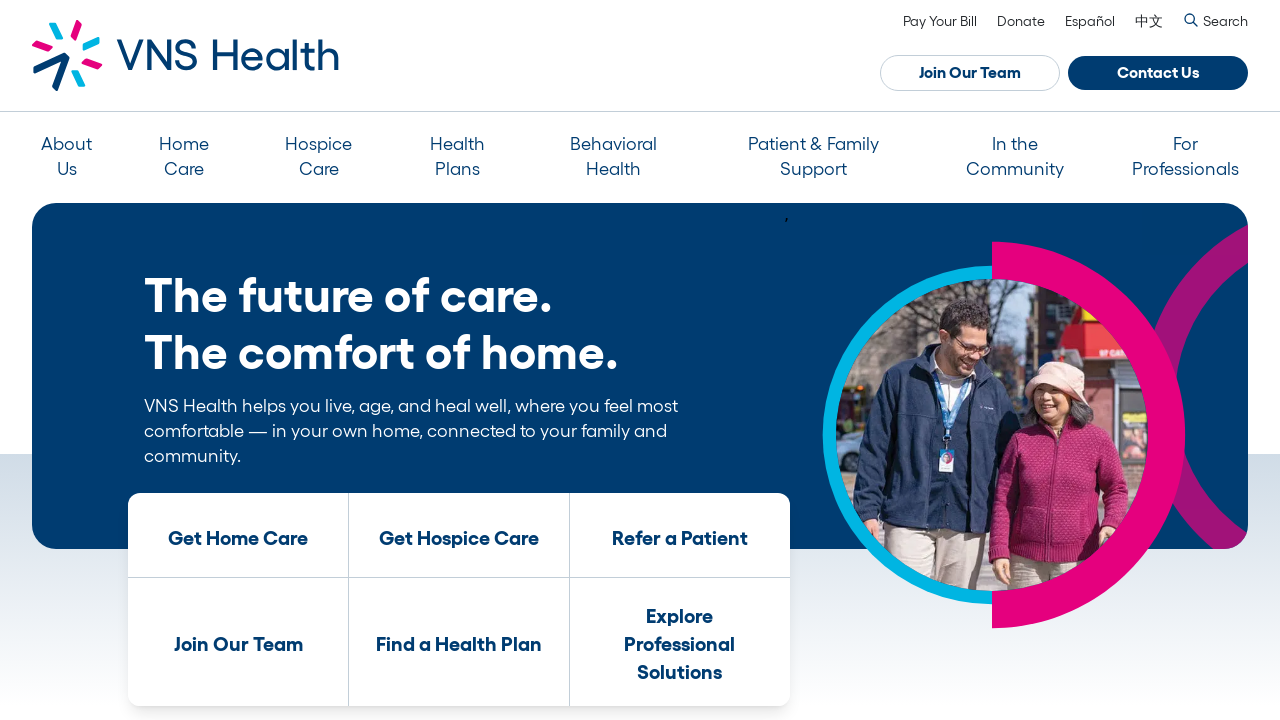

Found broken image: <img decoding="async" src="https://www.vnshealth.org/wp-content/smush-webp/2025/12/Age-Friendly-Care-At-Home-Seal.png.webp" alt="Community Health Accreditation Partner (CHAP) Age-Friendly Care at Home Certification" width="150" loading="lazy">
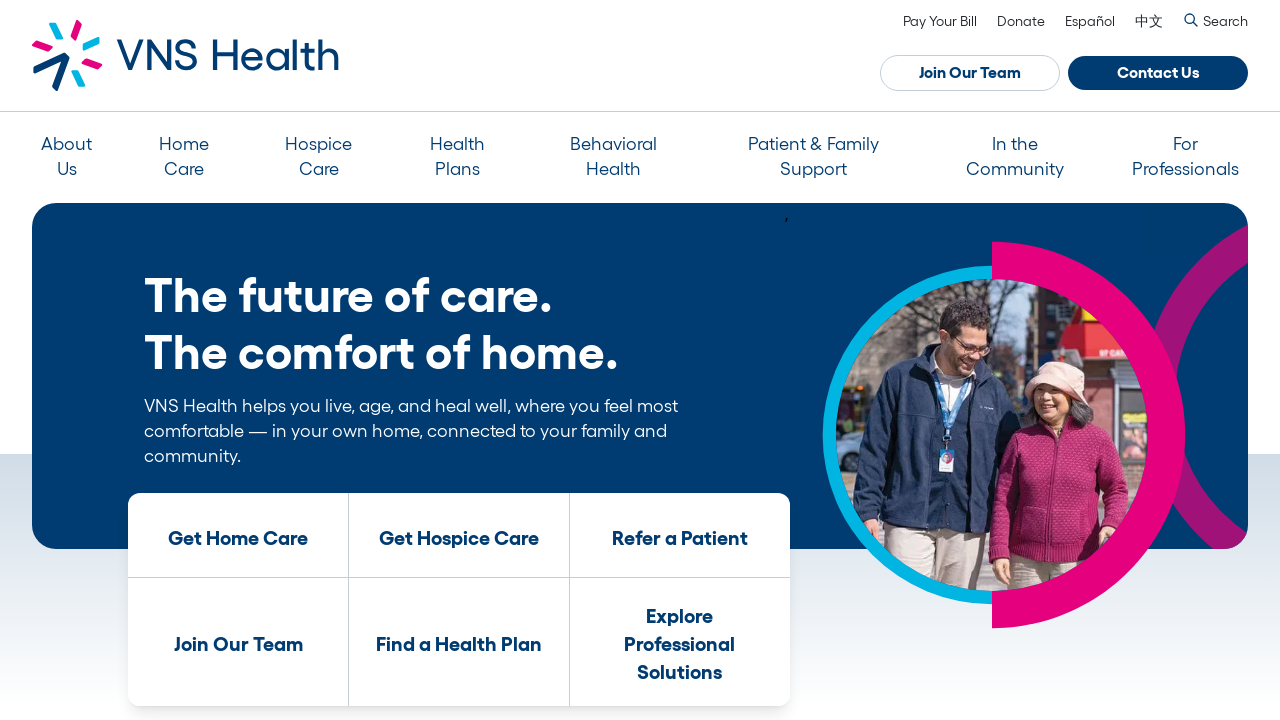

Evaluated naturalWidth attribute for an image element
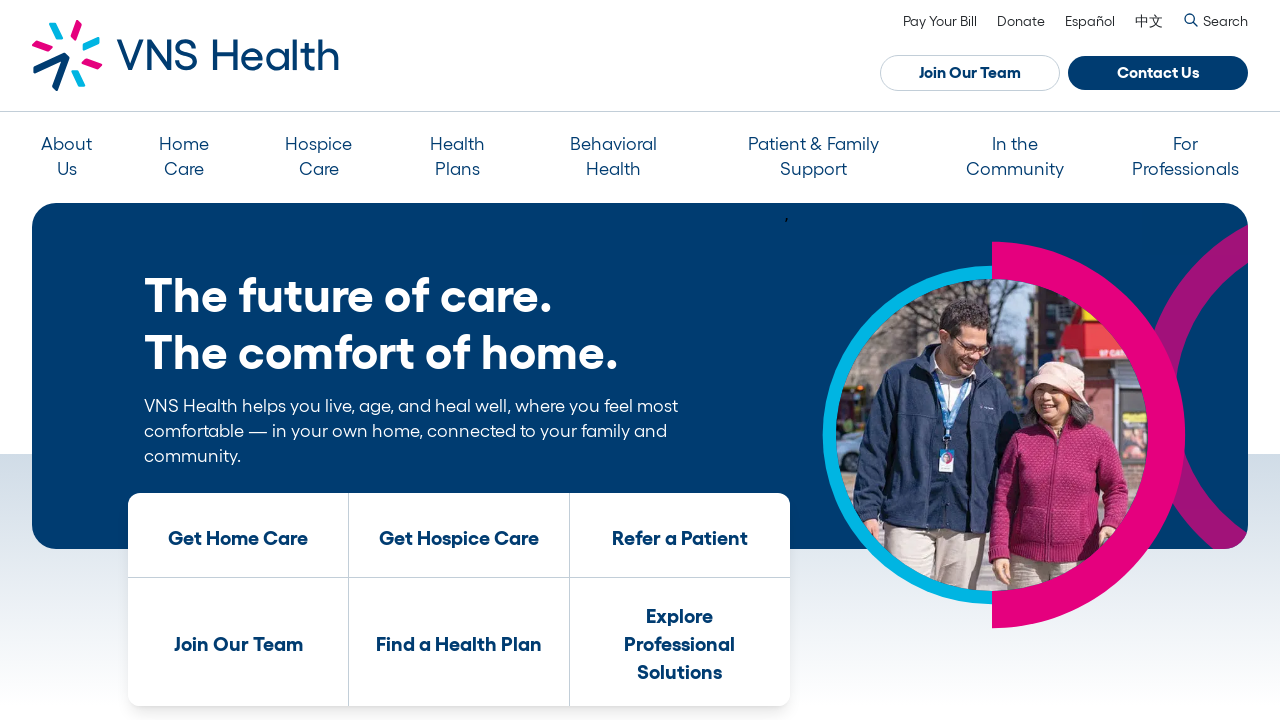

Found broken image: <img decoding="async" src="https://www.vnshealth.org/wp-content/smush-webp/2025/09/2025_NB_BPTW_RED.png.webp" alt="Crain's Best Places to Work in New York City" width="150" loading="lazy">
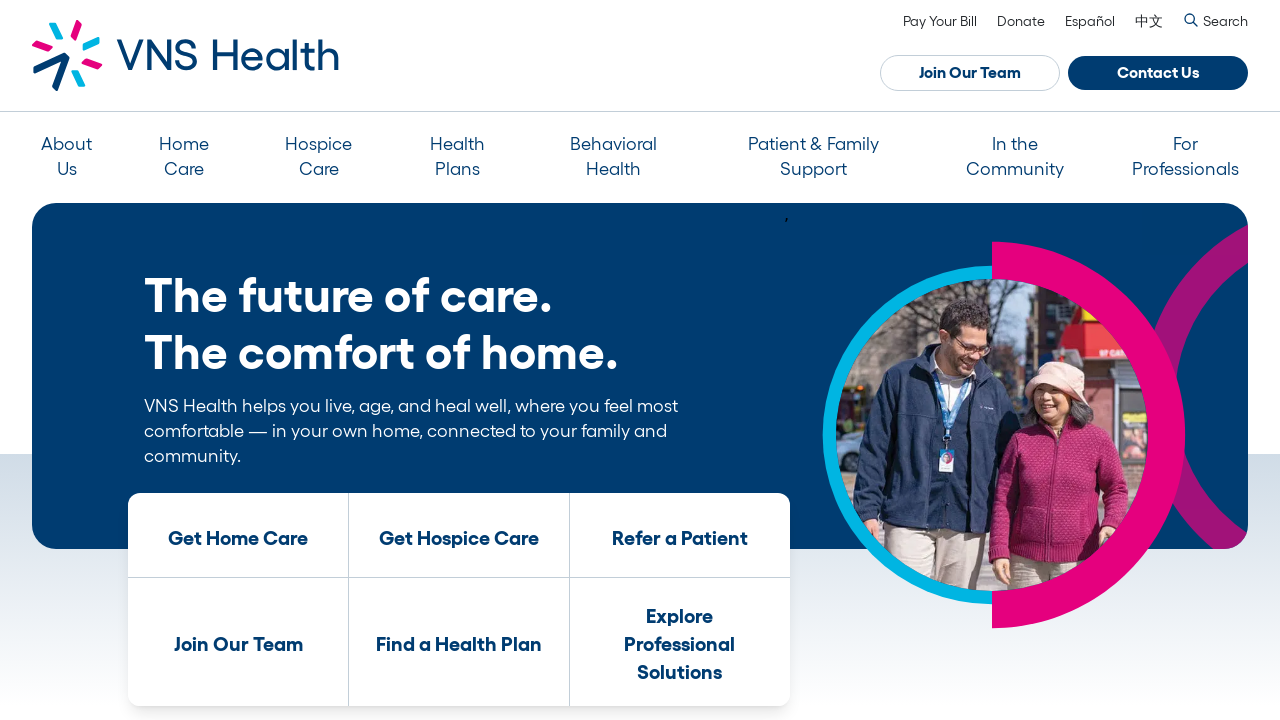

Evaluated naturalWidth attribute for an image element
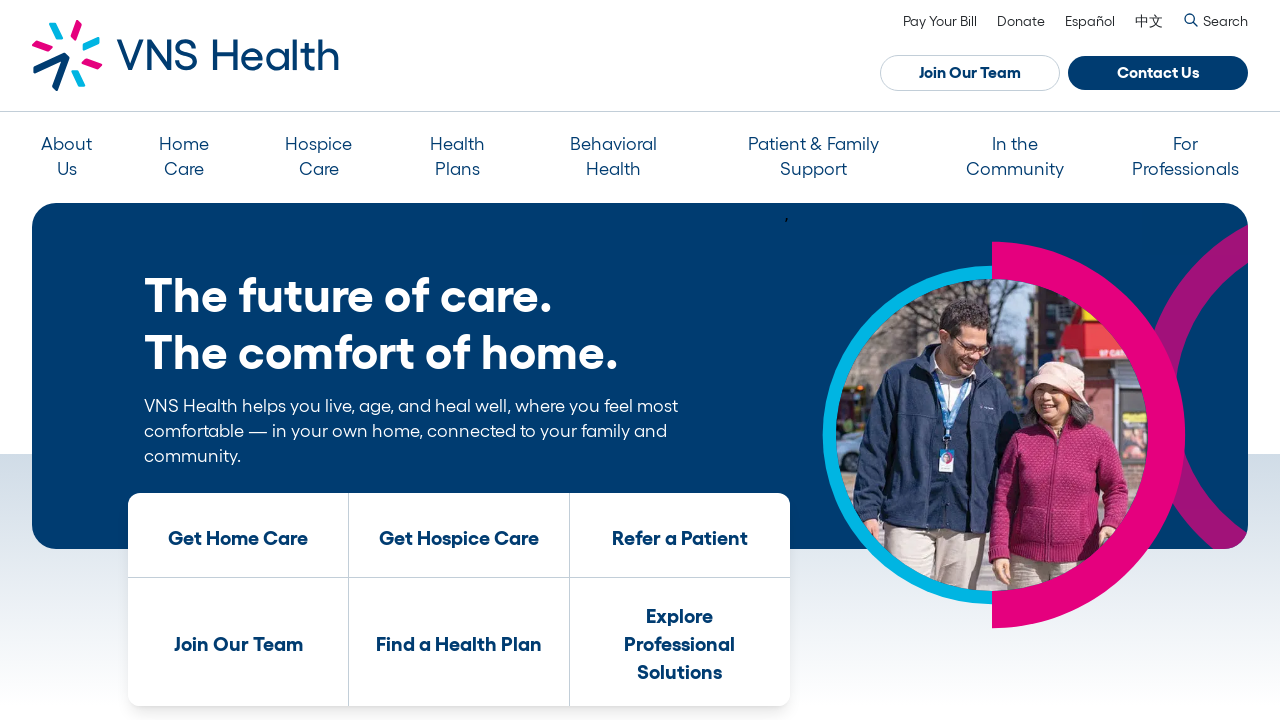

Found broken image: <img decoding="async" width="630" height="420" src="https://www.vnshealth.org/wp-content/smush-webp/2026/02/nurse-and-physical-therapist-in-conversation-indoors_2025-630x420.jpg.webp" class="block w-full" alt="" loading="lazy" srcset="https://www.vnshealth.org/wp-content/smush-webp/2026/02/nurse-and-physical-therapist-in-conversation-indoors_2025-630x420.jpg.webp 630w, https://www.vnshealth.org/wp-content/smush-webp/2026/02/nurse-and-physical-therapist-in-conversation-indoors_2025-300x200.jpg.webp 300w, https://www.vnshealth.org/wp-content/smush-webp/2026/02/nurse-and-physical-therapist-in-conversation-indoors_2025-1024x683.jpg.webp 1024w, https://www.vnshealth.org/wp-content/smush-webp/2026/02/nurse-and-physical-therapist-in-conversation-indoors_2025-768x512.jpg.webp 768w, https://www.vnshealth.org/wp-content/smush-webp/2026/02/nurse-and-physical-therapist-in-conversation-indoors_2025-1536x1024.jpg.webp 1536w, https://www.vnshealth.org/wp-content/smush-webp/2026/02/nurse-and-physical-therapist-in-conversation-indoors_2025-scaled.jpg.webp 2048w, https://www.vnshealth.org/wp-content/smush-webp/2026/02/nurse-and-physical-therapist-in-conversation-indoors_2025-600x400.jpg.webp 600w" sizes="auto, (max-width: 630px) 100vw, 630px">
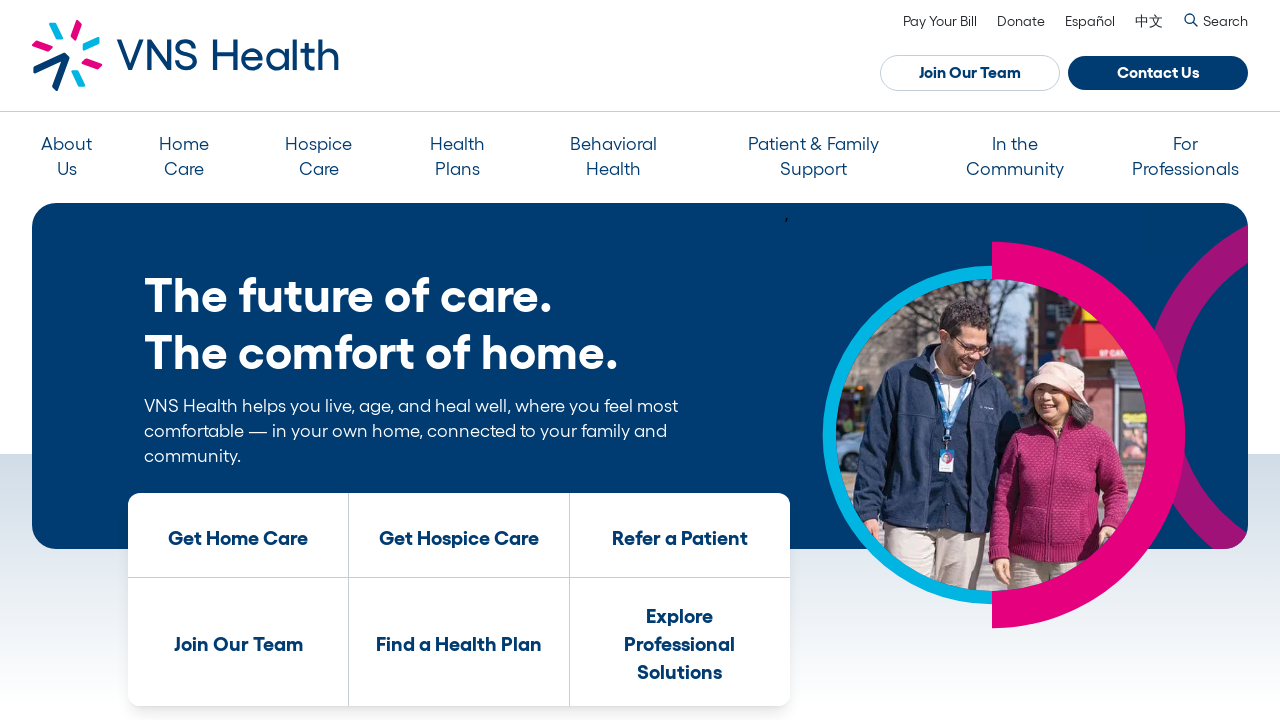

Evaluated naturalWidth attribute for an image element
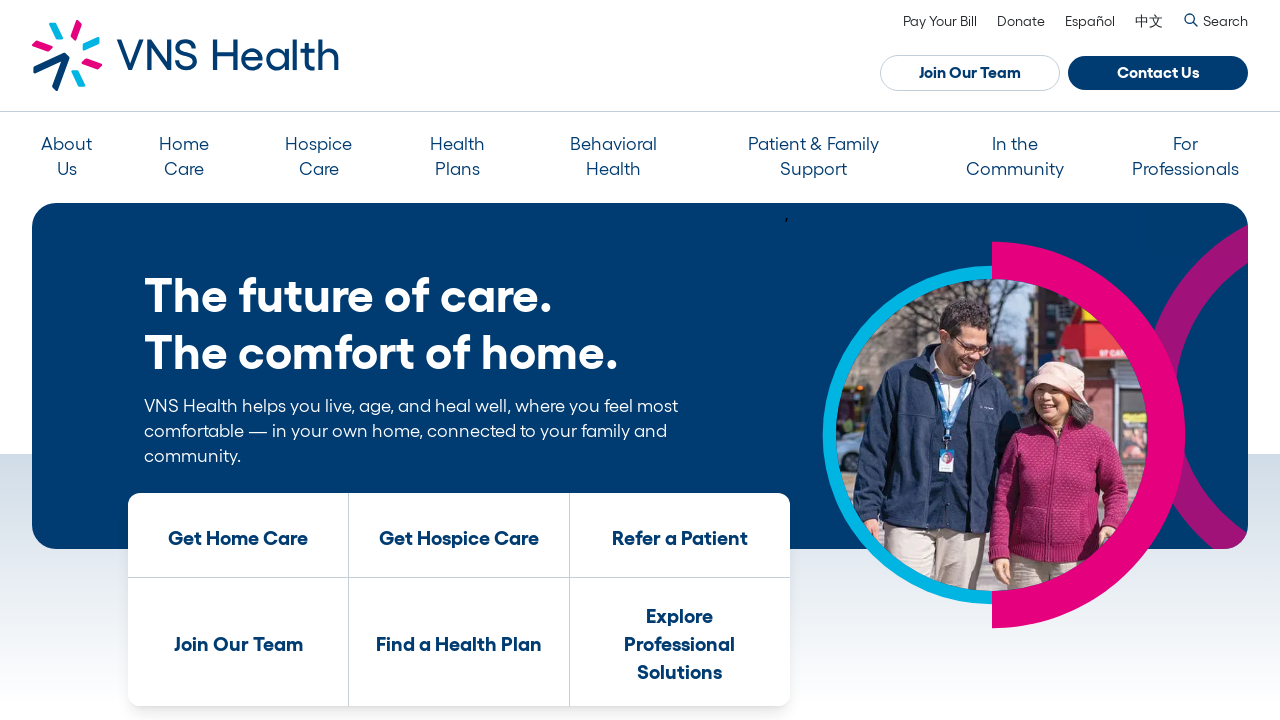

Found broken image: <img decoding="async" width="630" height="420" src="https://www.vnshealth.org/wp-content/smush-webp/2026/01/Albert_Rozo-630x420.jpg.webp" class="block w-full" alt="" loading="lazy" srcset="https://www.vnshealth.org/wp-content/smush-webp/2026/01/Albert_Rozo-630x420.jpg.webp 630w, https://www.vnshealth.org/wp-content/smush-webp/2026/01/Albert_Rozo-300x200.jpg.webp 300w, https://www.vnshealth.org/wp-content/smush-webp/2026/01/Albert_Rozo-768x512.jpg.webp 768w, https://www.vnshealth.org/wp-content/smush-webp/2026/01/Albert_Rozo-600x400.jpg.webp 600w, https://www.vnshealth.org/wp-content/smush-webp/2026/01/Albert_Rozo.jpg.webp 1000w" sizes="auto, (max-width: 630px) 100vw, 630px">
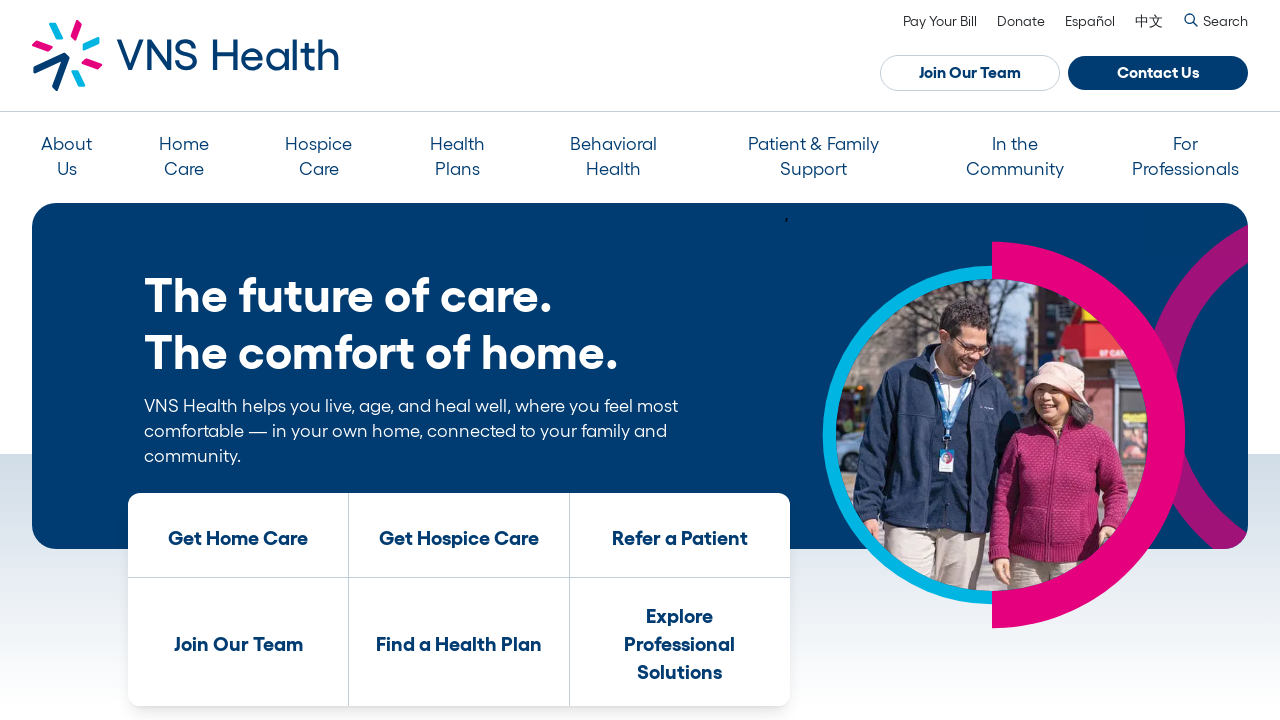

Evaluated naturalWidth attribute for an image element
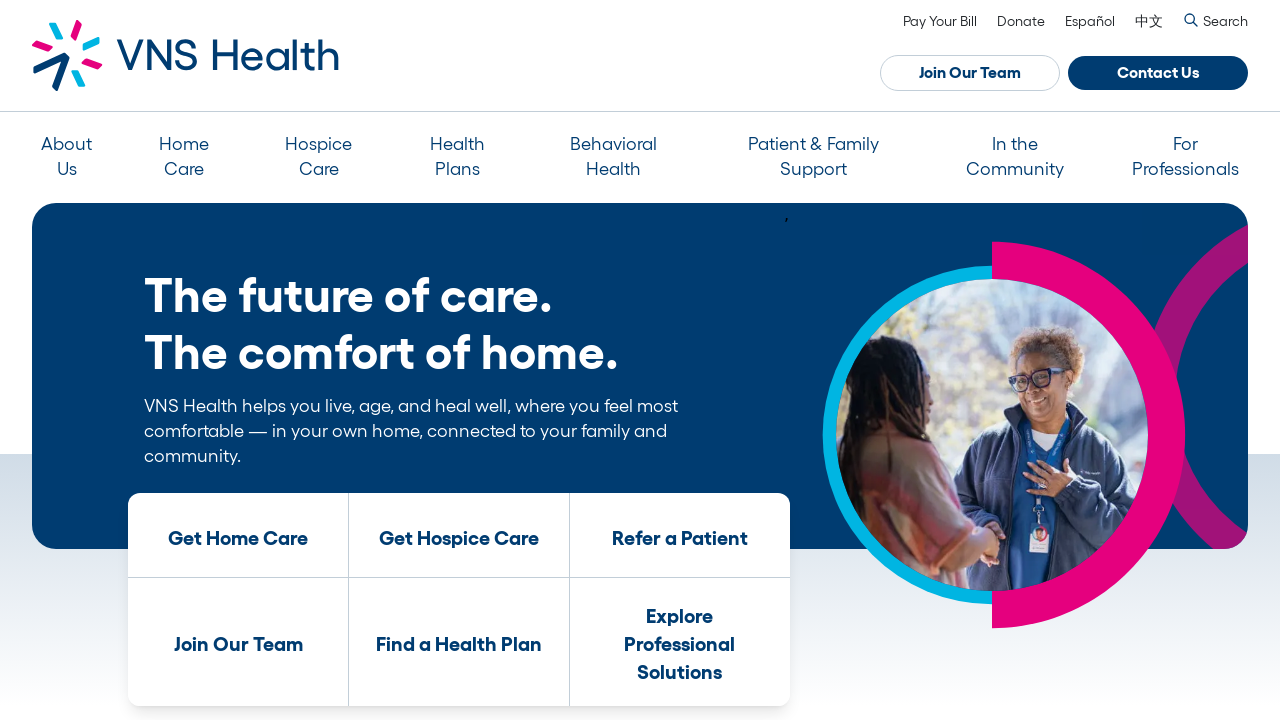

Found broken image: <img decoding="async" width="630" height="420" src="https://www.vnshealth.org/wp-content/smush-webp/2026/01/Deborah_M_Sale-1-630x420.jpg.webp" class="block w-full" alt="" loading="lazy" srcset="https://www.vnshealth.org/wp-content/smush-webp/2026/01/Deborah_M_Sale-1-630x420.jpg.webp 630w, https://www.vnshealth.org/wp-content/smush-webp/2026/01/Deborah_M_Sale-1-300x200.jpg.webp 300w, https://www.vnshealth.org/wp-content/smush-webp/2026/01/Deborah_M_Sale-1-768x512.jpg.webp 768w, https://www.vnshealth.org/wp-content/smush-webp/2026/01/Deborah_M_Sale-1-600x400.jpg.webp 600w, https://www.vnshealth.org/wp-content/smush-webp/2026/01/Deborah_M_Sale-1.jpg.webp 1000w" sizes="auto, (max-width: 630px) 100vw, 630px">
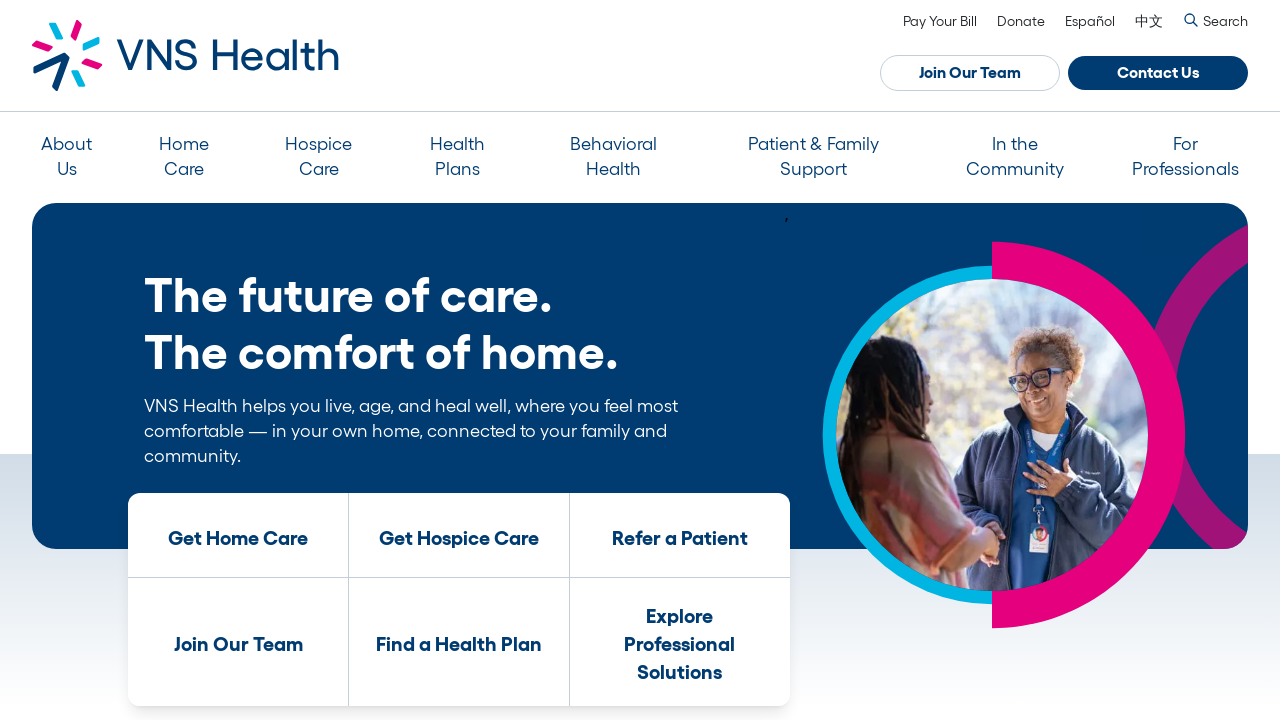

Evaluated naturalWidth attribute for an image element
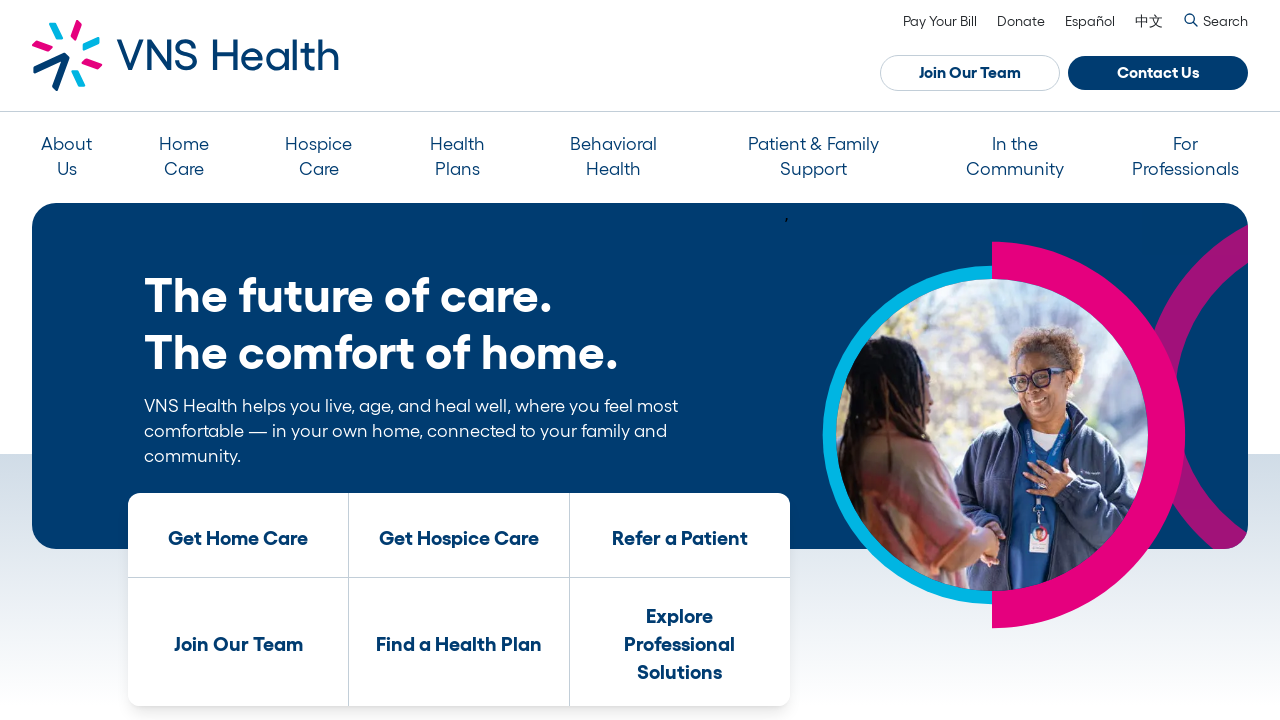

Found broken image: <img width="1" height="1" src="https://www.vnshealth.org/wp-content/uploads/2022/03/VNS-Health-Logo.svg" class="w-full" alt="" loading="lazy" decoding="async">
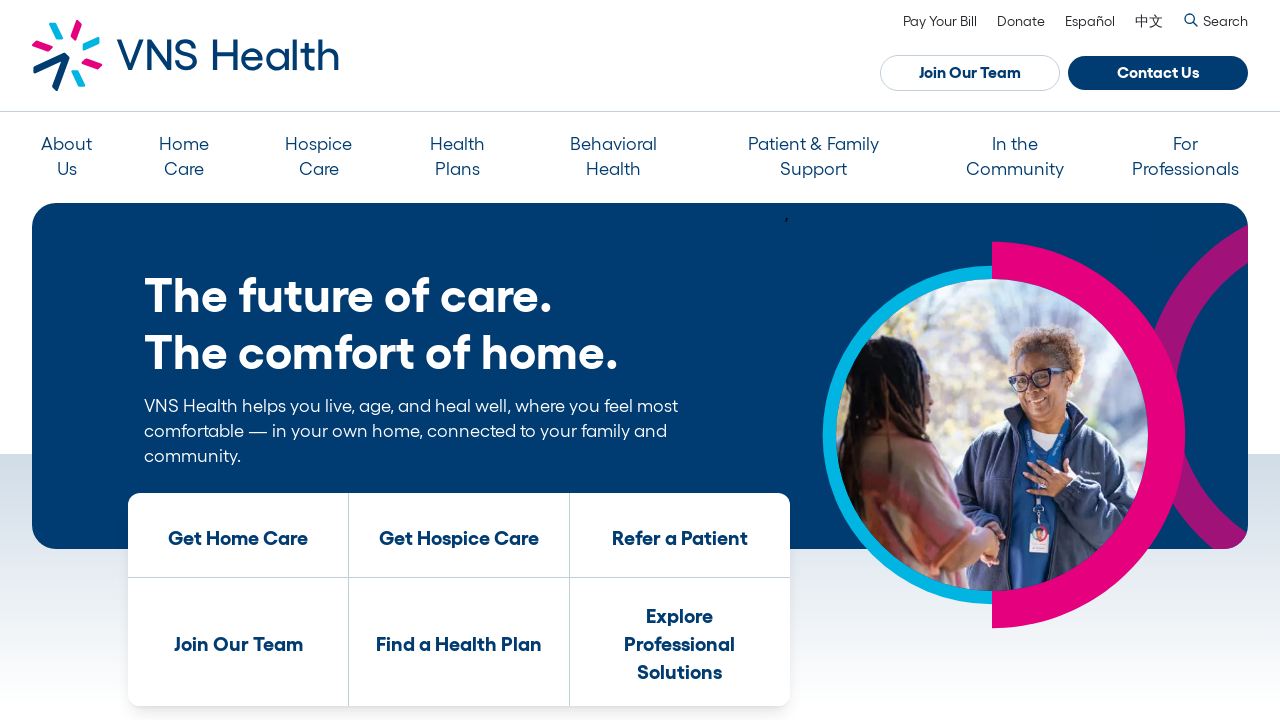

Image check completed - found 11 broken images on VNS Health homepage
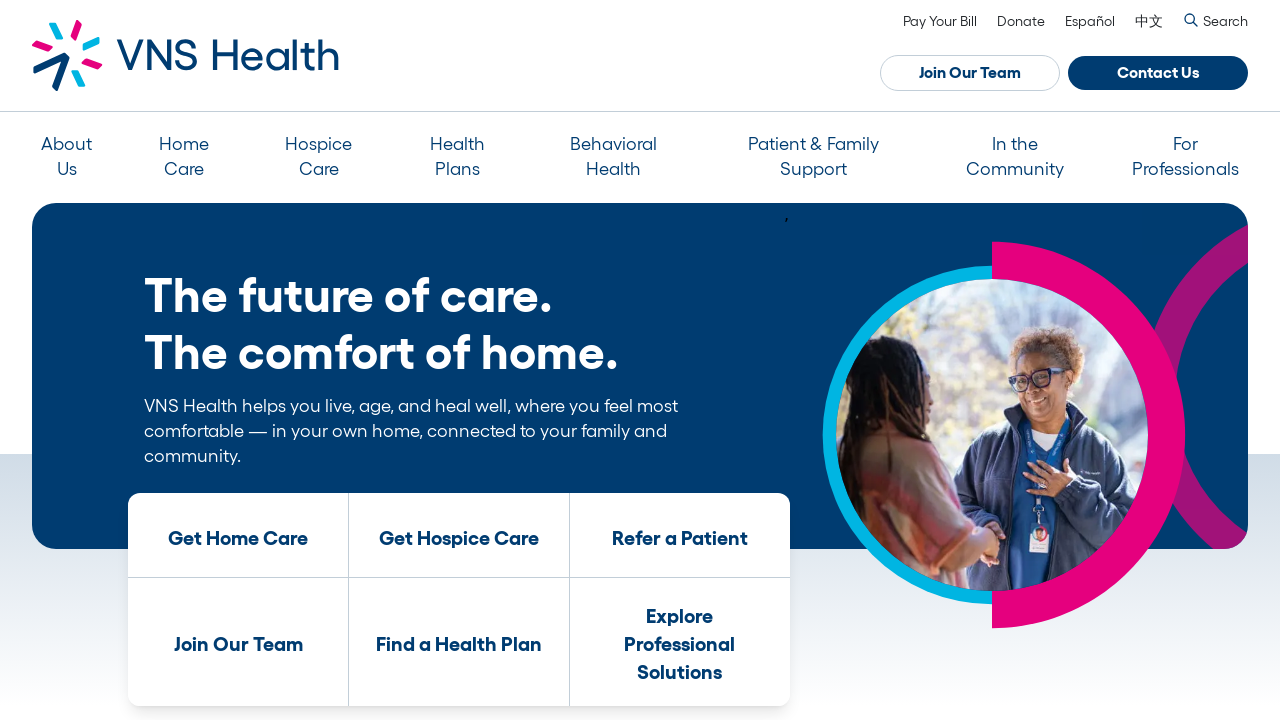

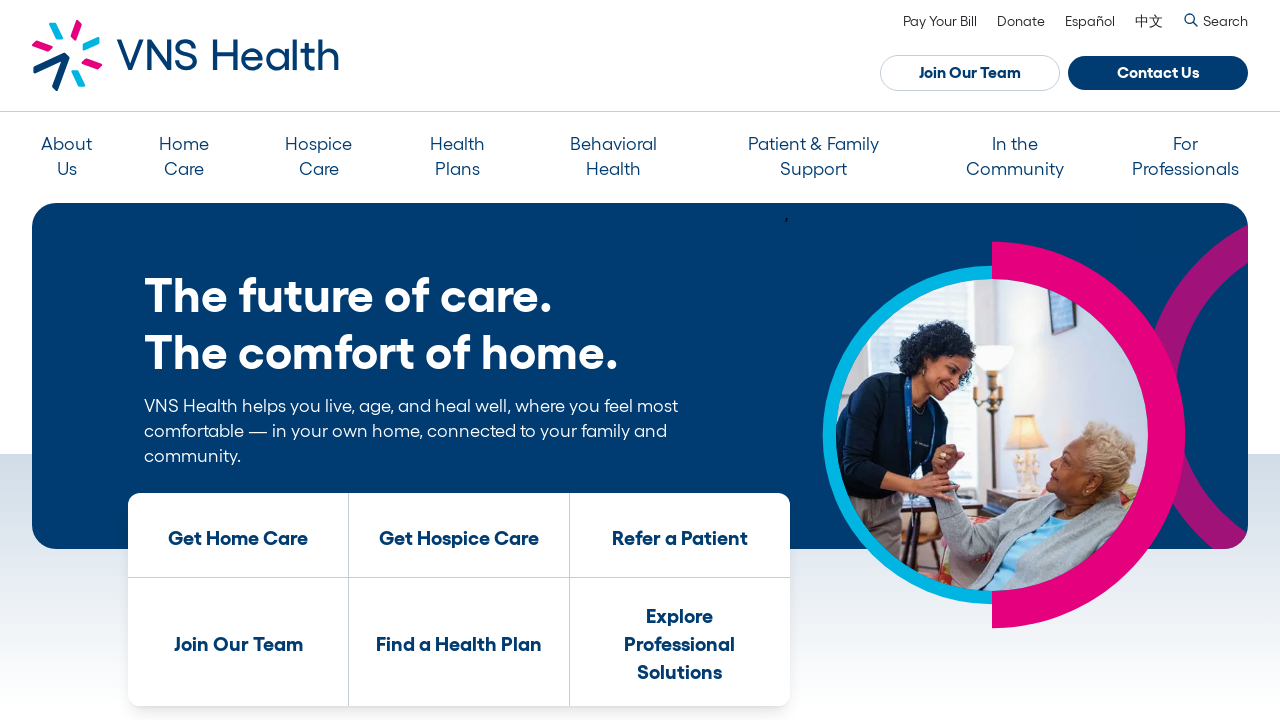